Navigates to a personal notes page, adds 12 notes with Vietnamese news titles and content, then searches for a specific note by title and verifies it appears in the results.

Starting URL: https://material.playwrightvn.com/

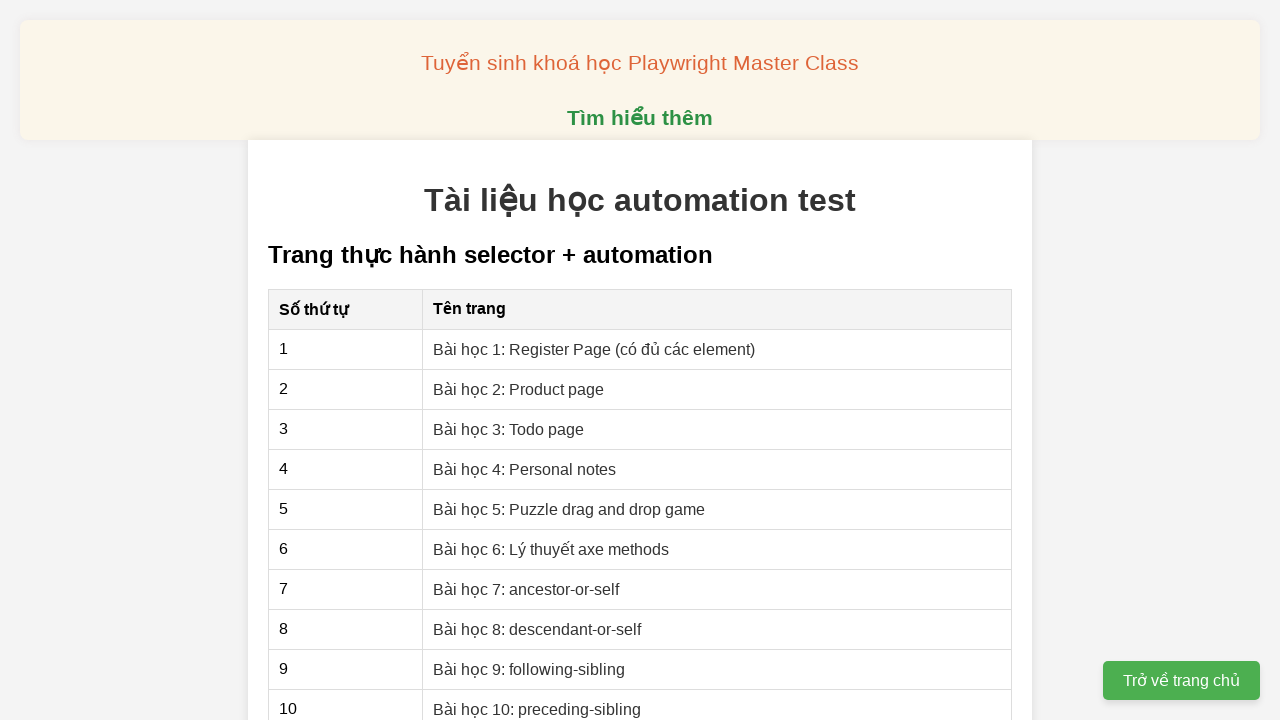

Clicked on Personal notes page link at (525, 469) on xpath=//a[text()= 'Bài học 4: Personal notes']
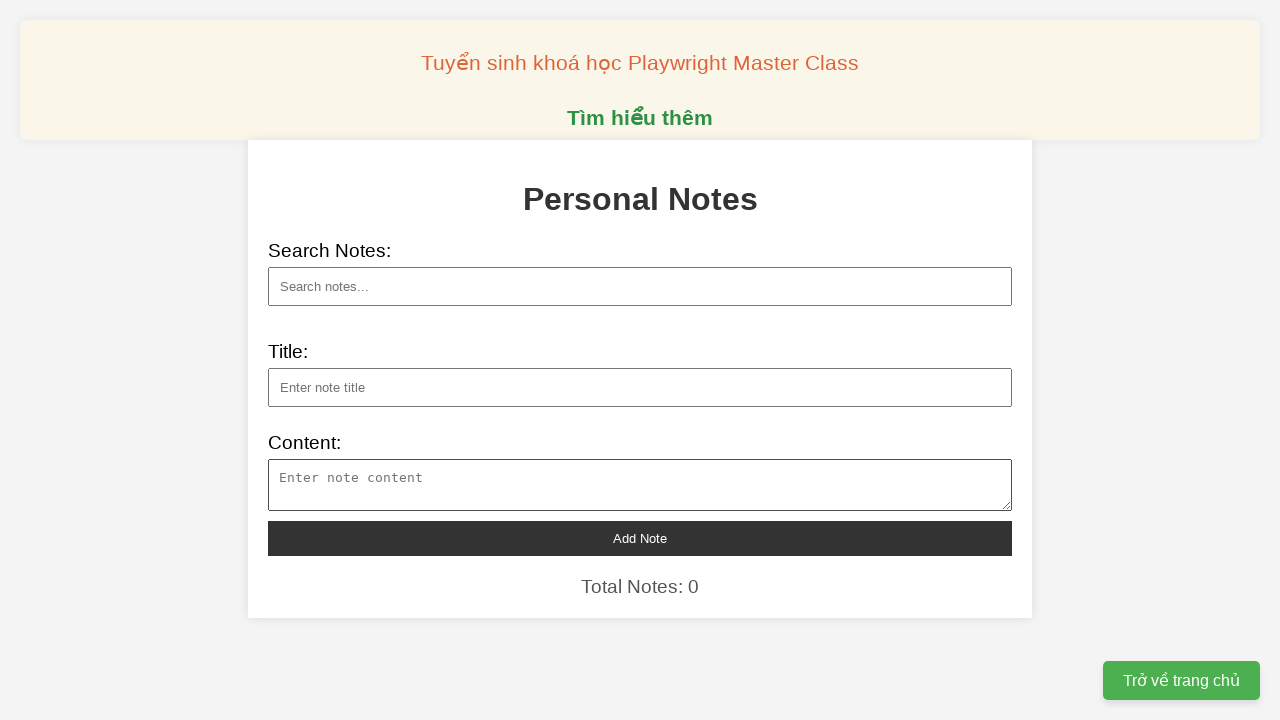

Filled note title: Ngày hội Đổi mới sáng tạo khuyến khích tinh thần sáng tạo toàn dân on xpath=//input[@id='note-title']
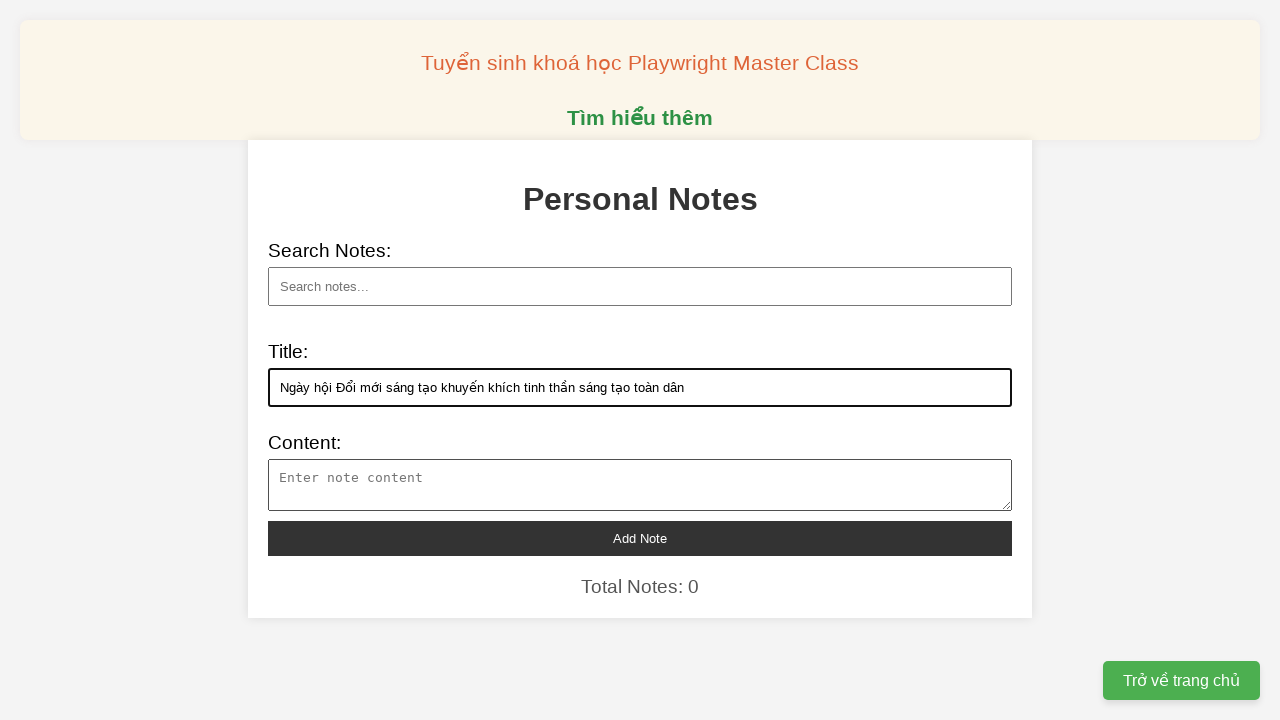

Filled note content for title: Ngày hội Đổi mới sáng tạo khuyến khích tinh thần sáng tạo toàn dân on xpath=//textarea[@id='note-content']
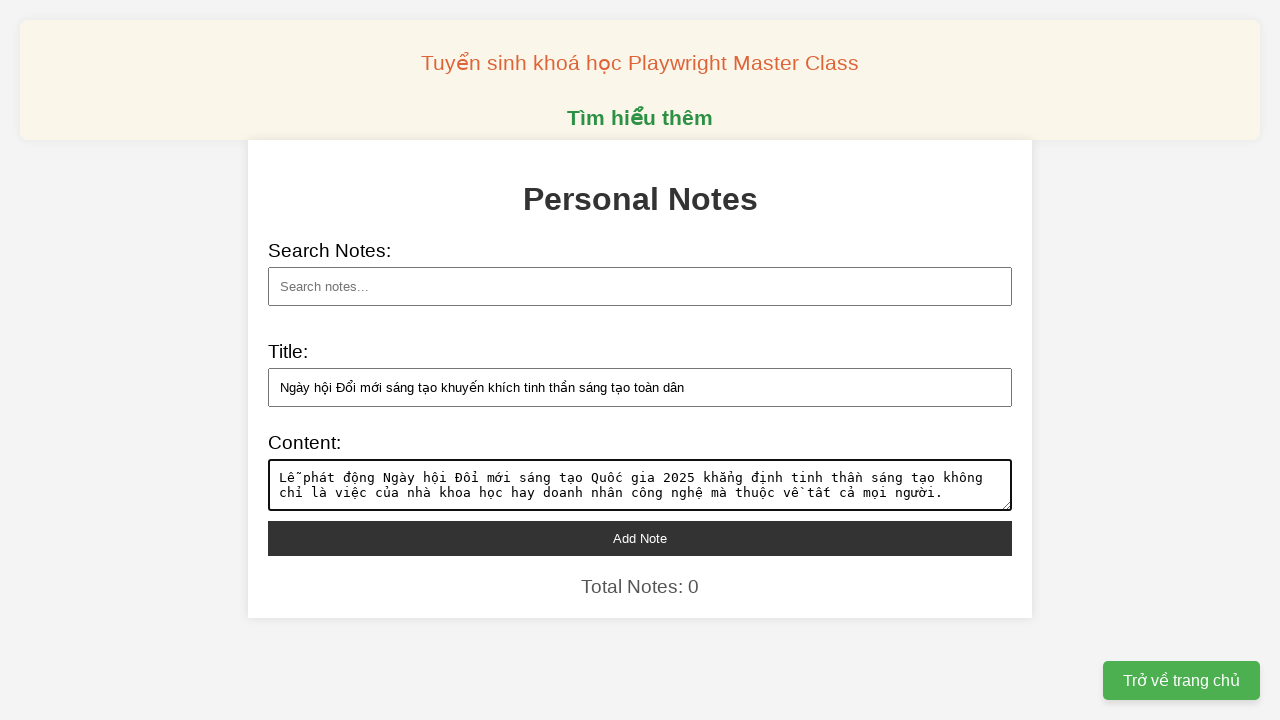

Clicked add note button to save note: Ngày hội Đổi mới sáng tạo khuyến khích tinh thần sáng tạo toàn dân at (640, 538) on xpath=//button[@id='add-note']
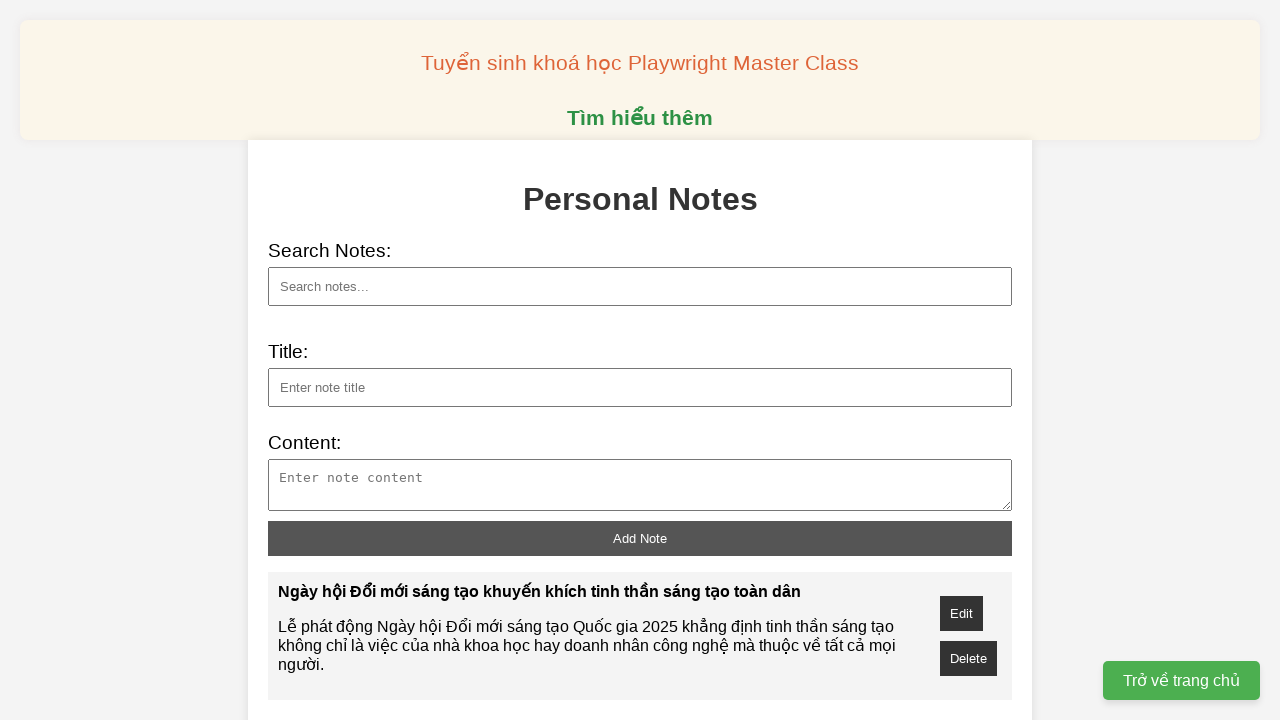

Filled note title: Tổng Bí thư: "Không gì có thể ngăn cản Việt Nam vươn mình" on xpath=//input[@id='note-title']
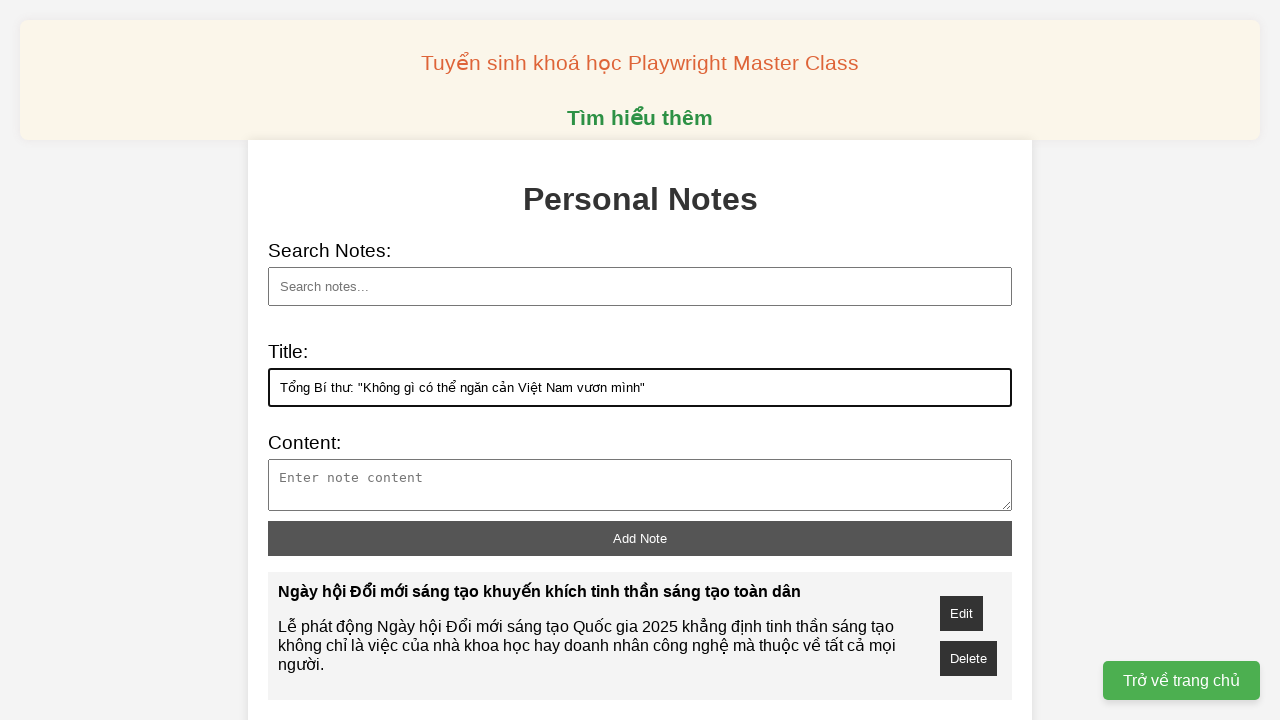

Filled note content for title: Tổng Bí thư: "Không gì có thể ngăn cản Việt Nam vươn mình" on xpath=//textarea[@id='note-content']
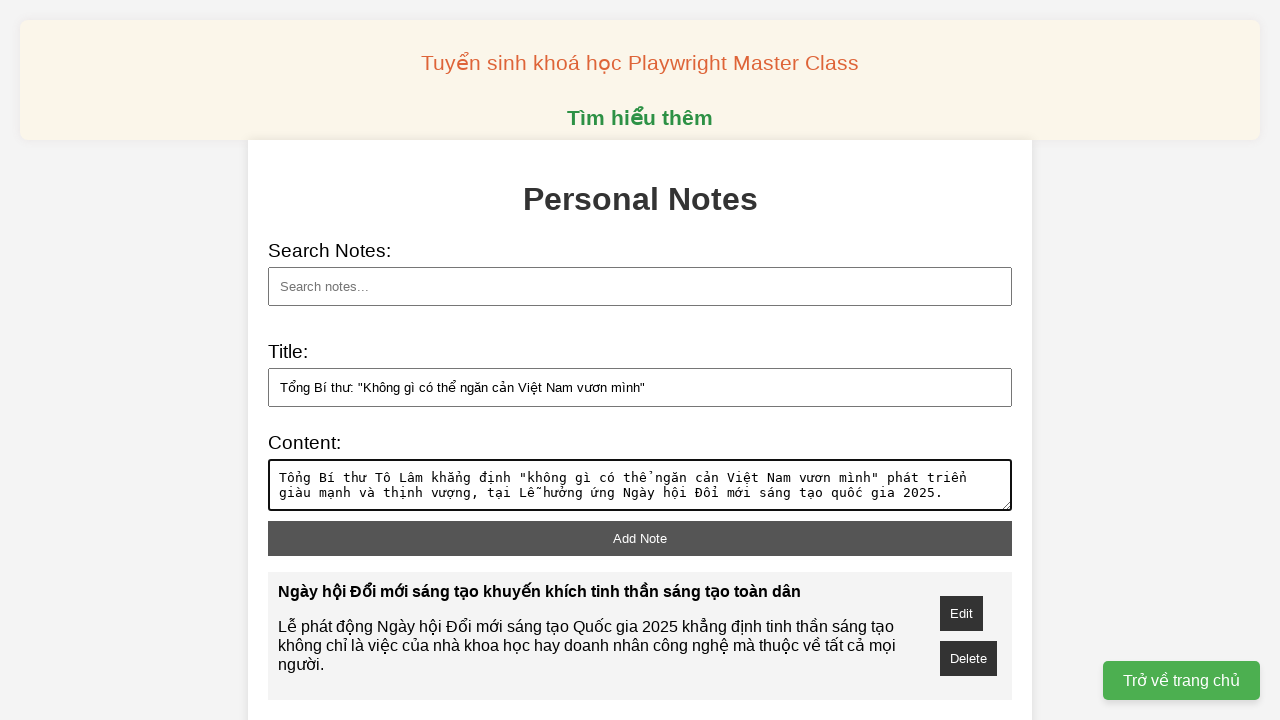

Clicked add note button to save note: Tổng Bí thư: "Không gì có thể ngăn cản Việt Nam vươn mình" at (640, 538) on xpath=//button[@id='add-note']
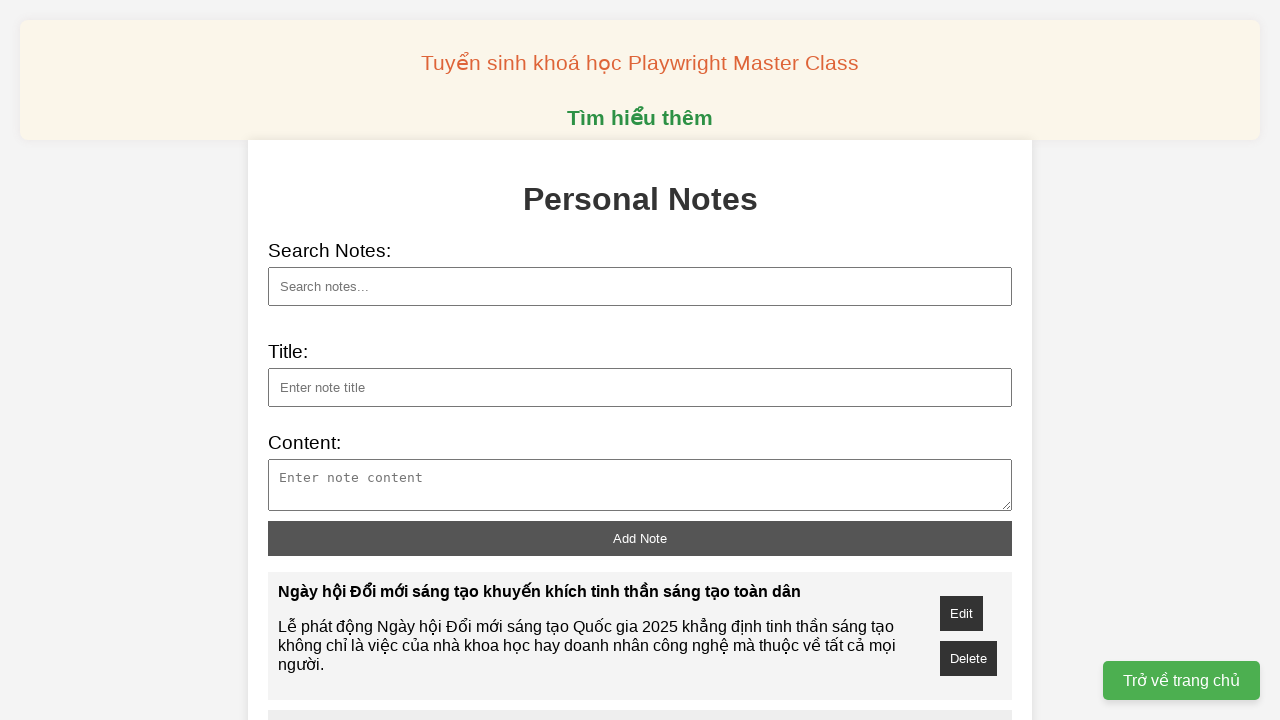

Filled note title: Hà Nội tiếp tục dẫn đầu cả nước về đổi mới sáng tạo on xpath=//input[@id='note-title']
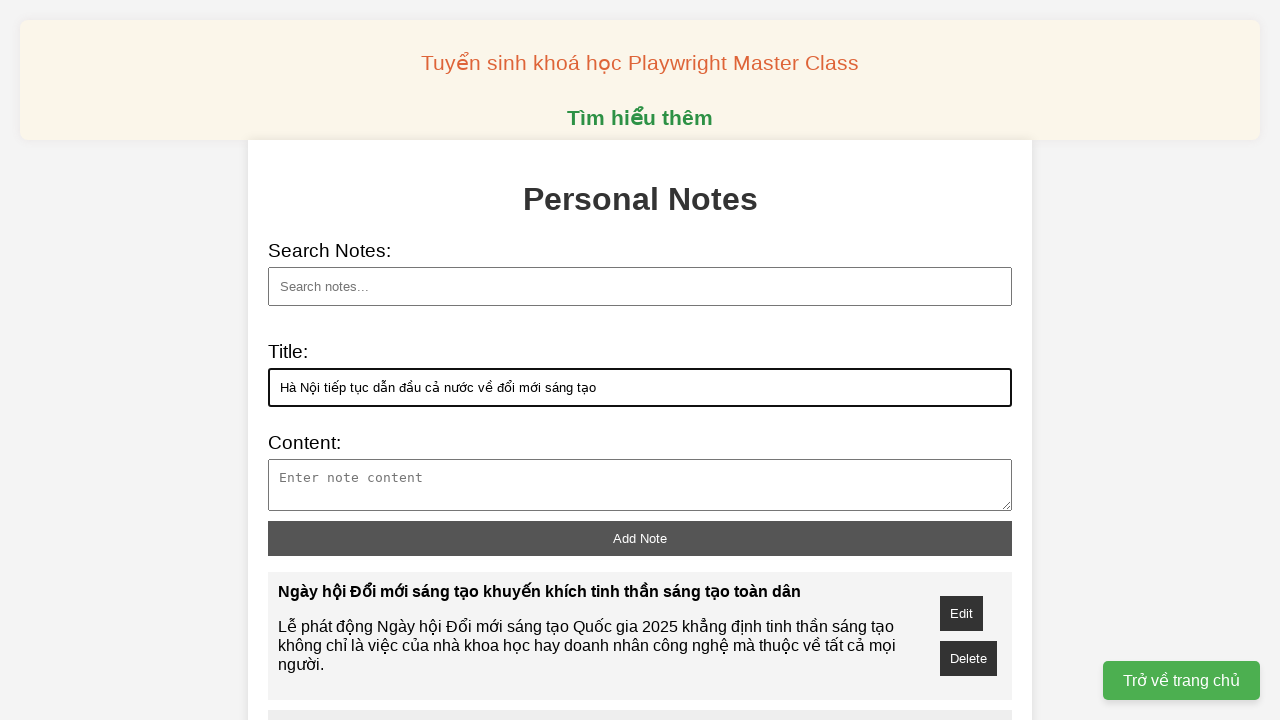

Filled note content for title: Hà Nội tiếp tục dẫn đầu cả nước về đổi mới sáng tạo on xpath=//textarea[@id='note-content']
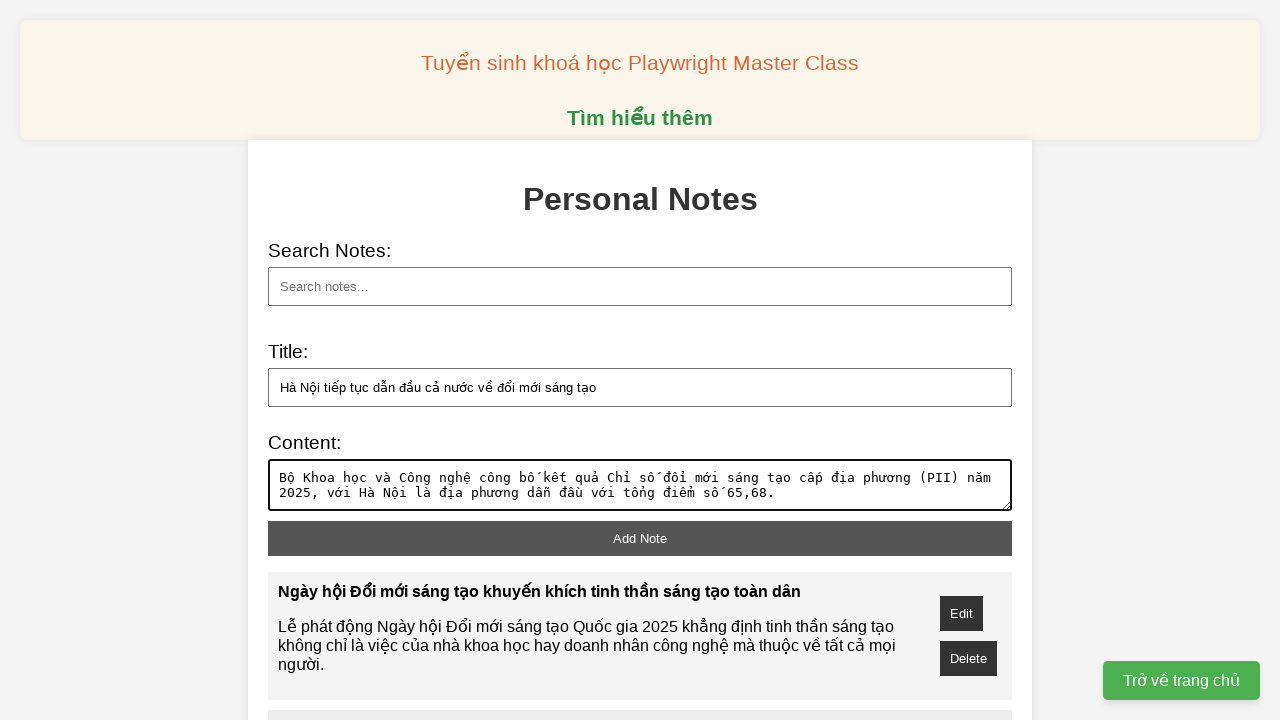

Clicked add note button to save note: Hà Nội tiếp tục dẫn đầu cả nước về đổi mới sáng tạo at (640, 538) on xpath=//button[@id='add-note']
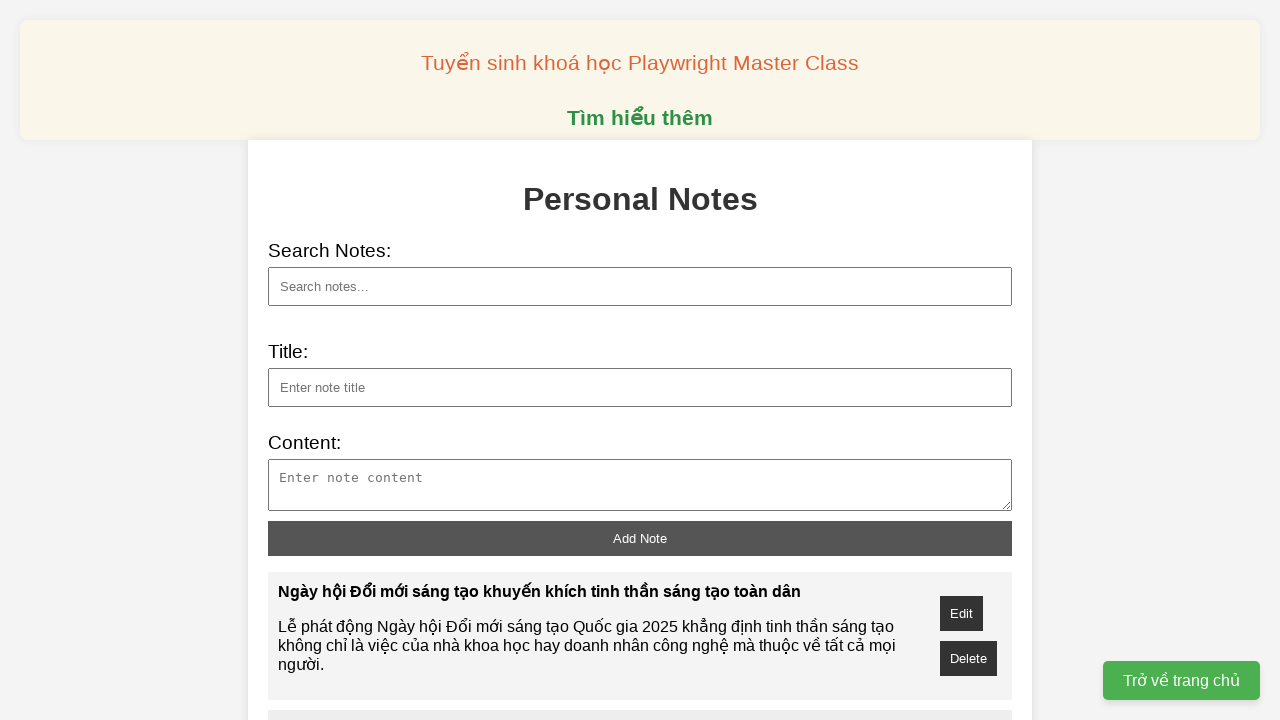

Filled note title: Trung Quốc triển khai robot mới nhiều gấp 10 lần Mỹ on xpath=//input[@id='note-title']
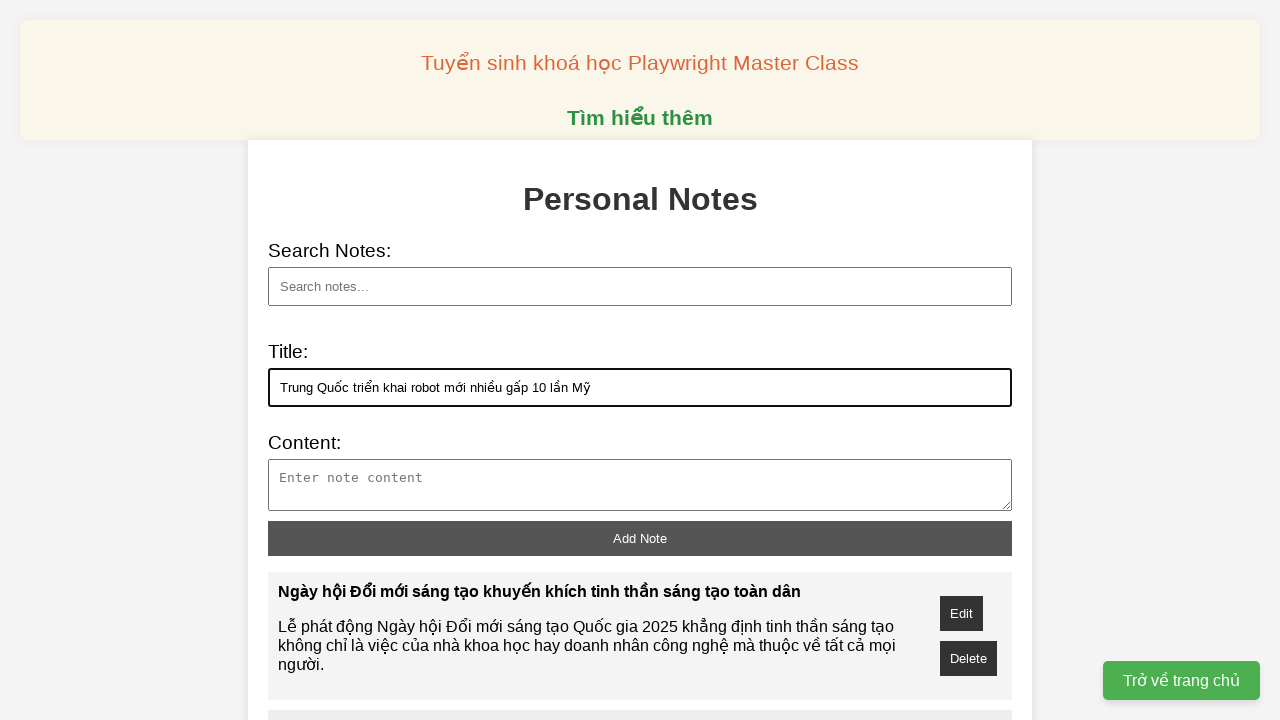

Filled note content for title: Trung Quốc triển khai robot mới nhiều gấp 10 lần Mỹ on xpath=//textarea[@id='note-content']
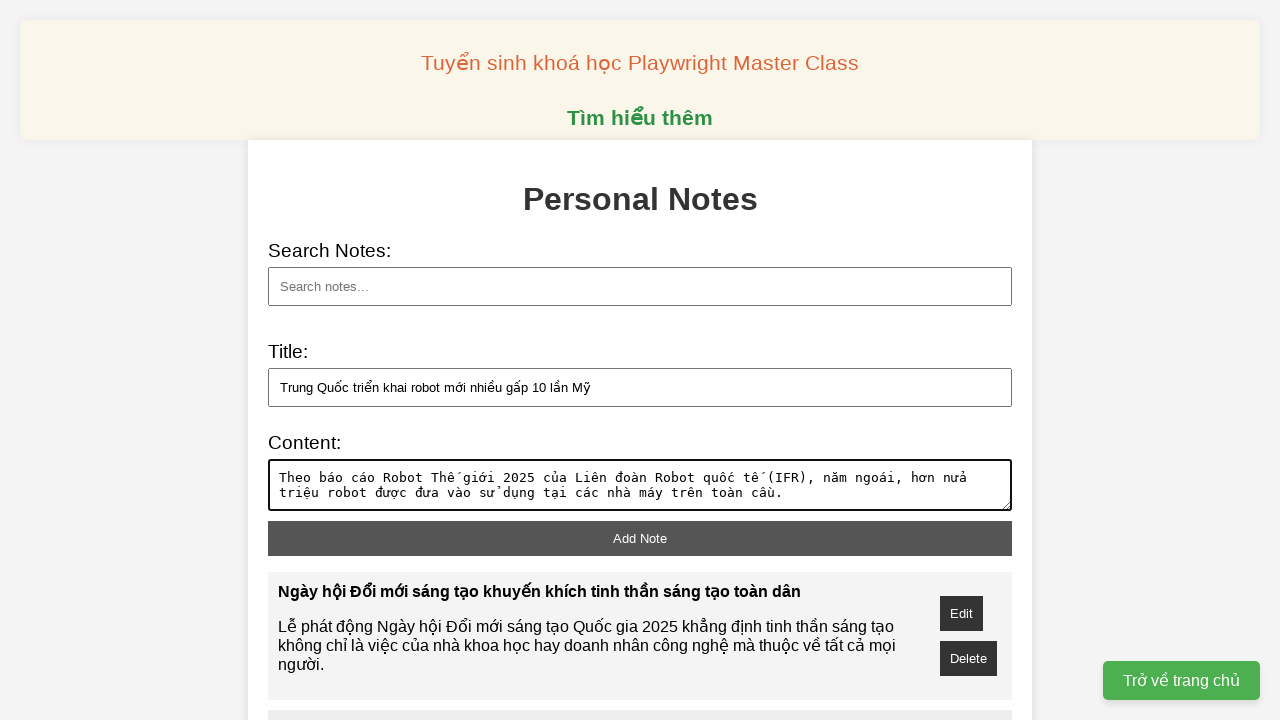

Clicked add note button to save note: Trung Quốc triển khai robot mới nhiều gấp 10 lần Mỹ at (640, 538) on xpath=//button[@id='add-note']
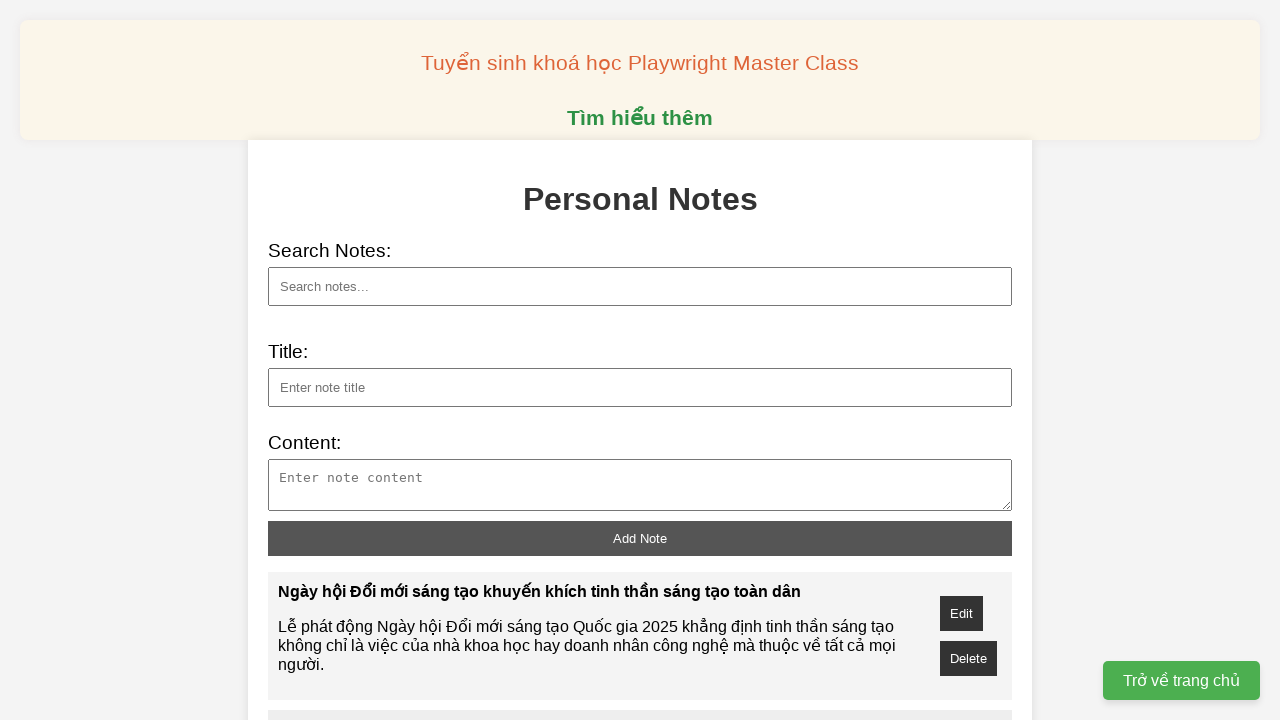

Filled note title: Doanh nghiệp Hàn Quốc đưa giải pháp đào tạo thực tế ảo vào Việt Nam on xpath=//input[@id='note-title']
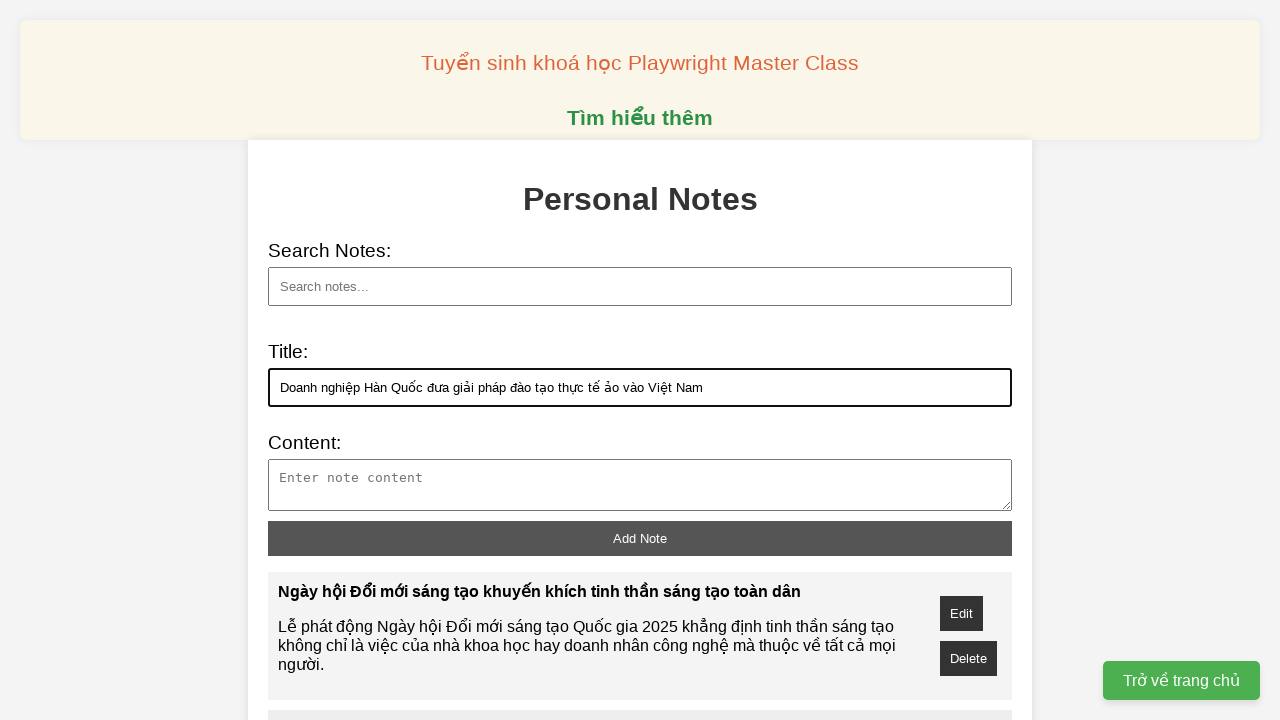

Filled note content for title: Doanh nghiệp Hàn Quốc đưa giải pháp đào tạo thực tế ảo vào Việt Nam on xpath=//textarea[@id='note-content']
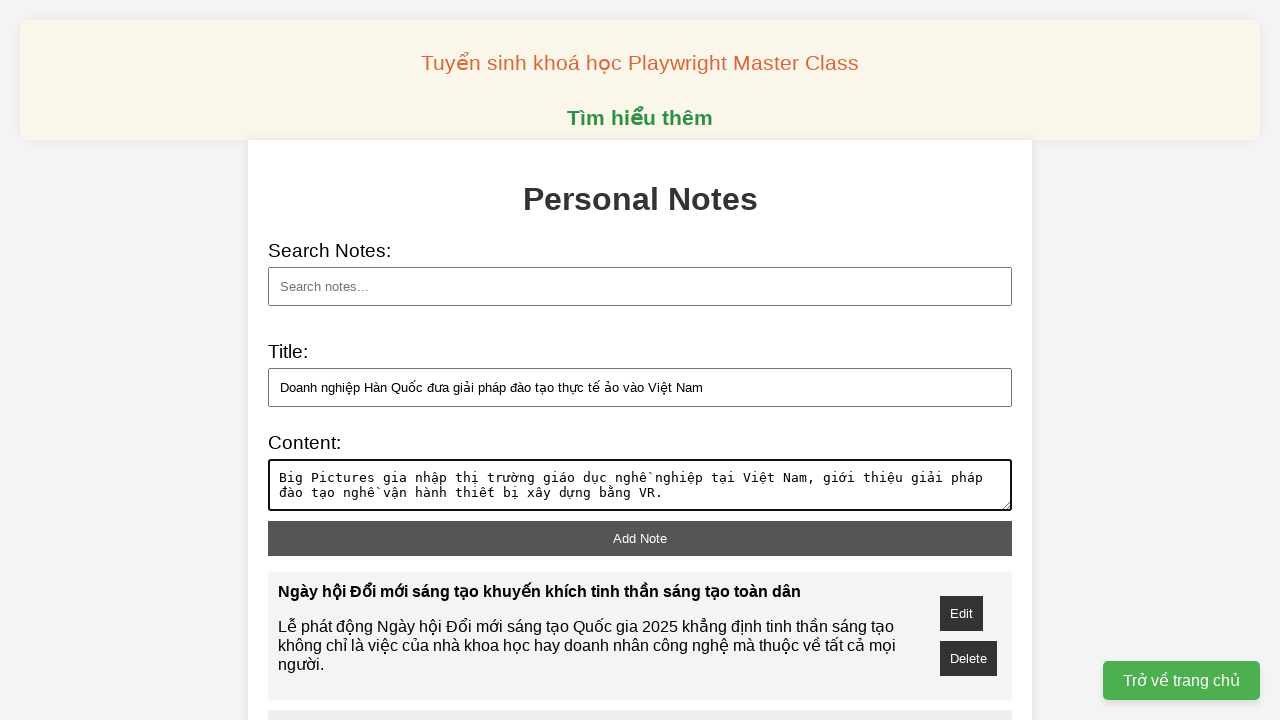

Clicked add note button to save note: Doanh nghiệp Hàn Quốc đưa giải pháp đào tạo thực tế ảo vào Việt Nam at (640, 538) on xpath=//button[@id='add-note']
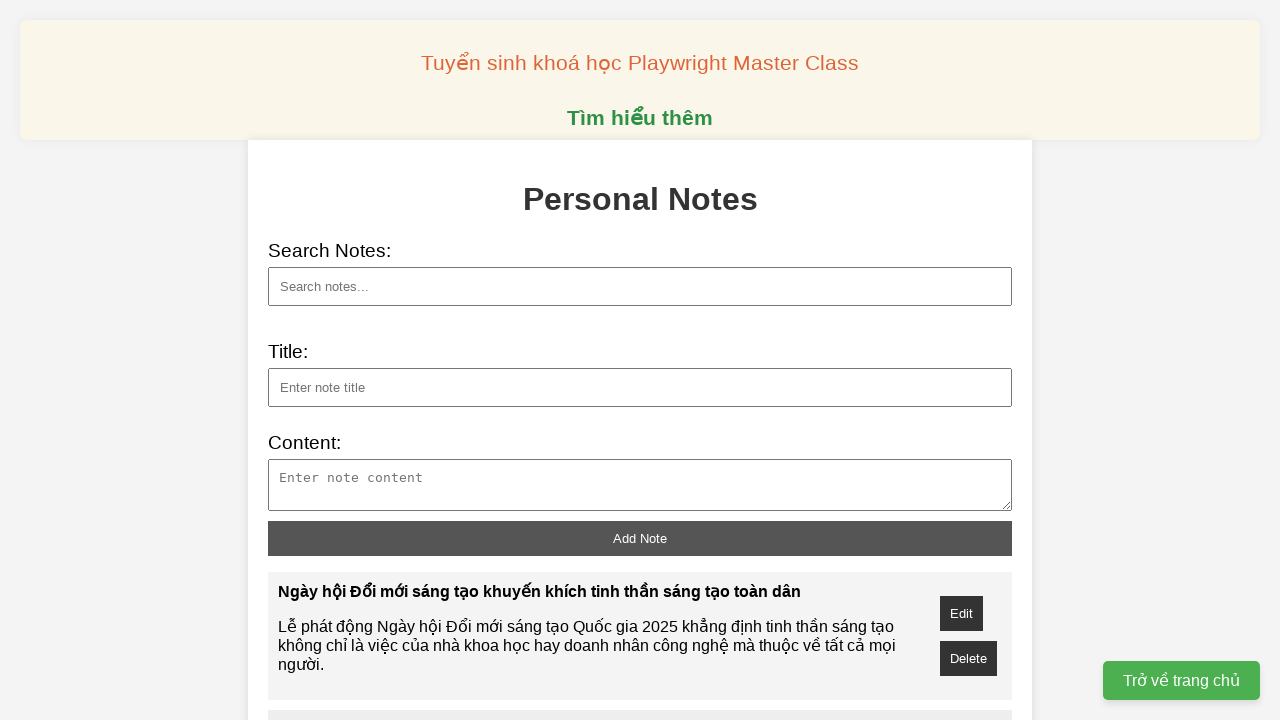

Filled note title: Nền tảng OBranding kết nối doanh nghiệp Việt với thế giới on xpath=//input[@id='note-title']
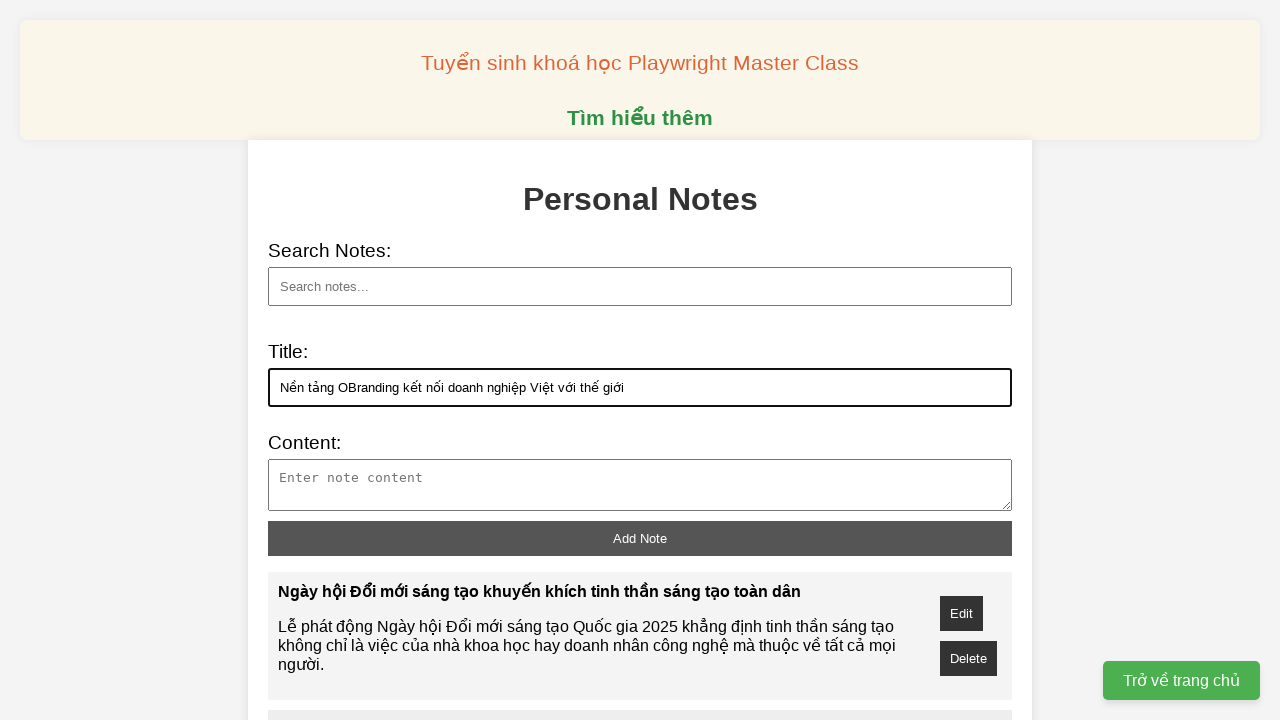

Filled note content for title: Nền tảng OBranding kết nối doanh nghiệp Việt với thế giới on xpath=//textarea[@id='note-content']
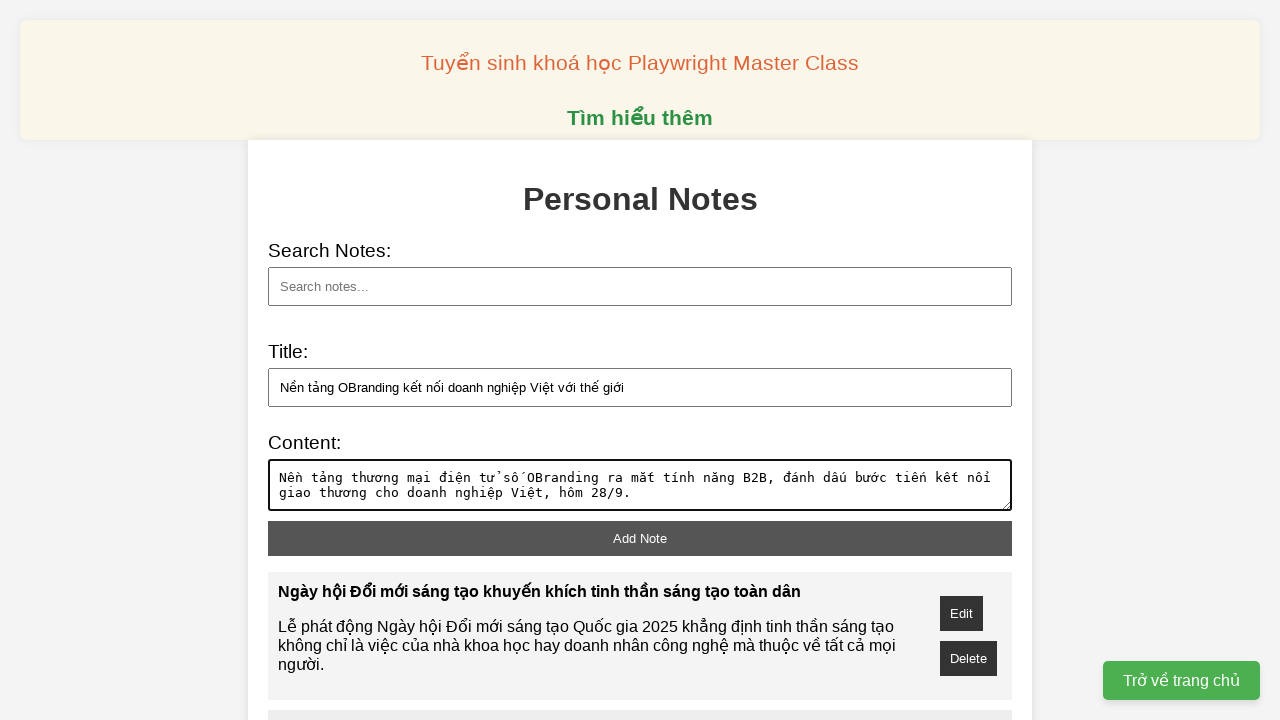

Clicked add note button to save note: Nền tảng OBranding kết nối doanh nghiệp Việt với thế giới at (640, 538) on xpath=//button[@id='add-note']
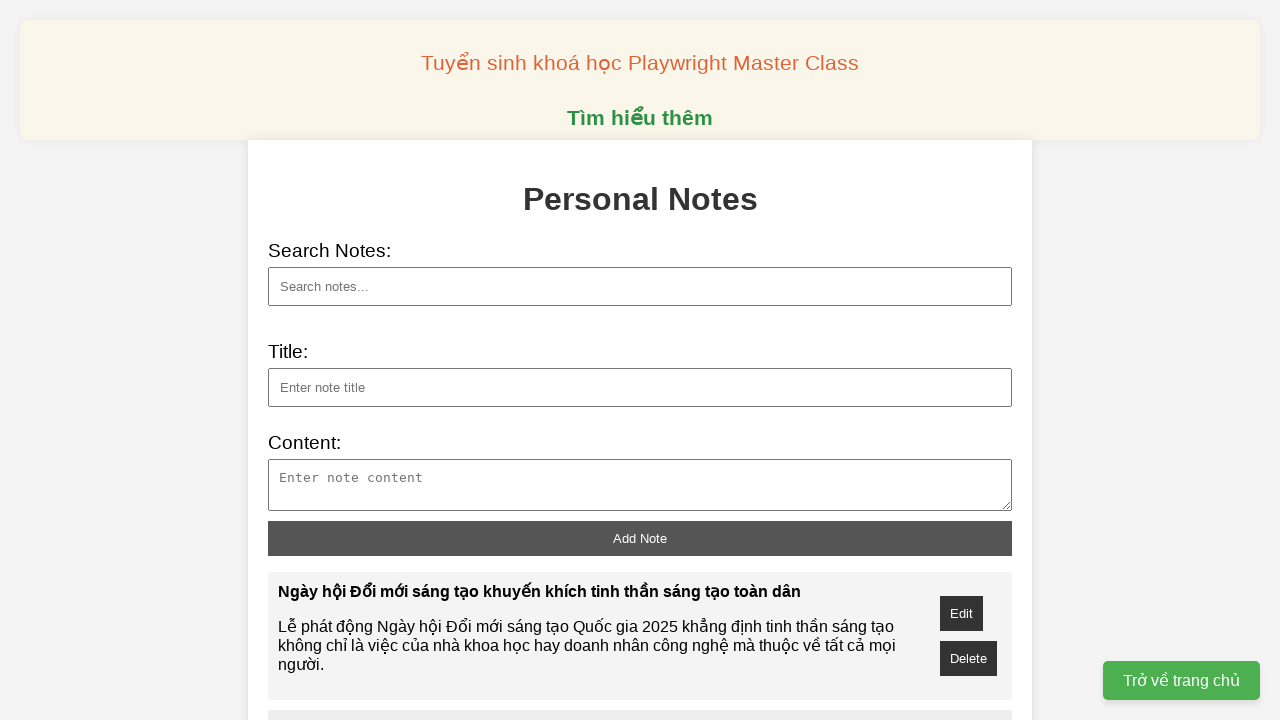

Filled note title: Hạ tầng AI là trụ cột sống còn cho tương lai số on xpath=//input[@id='note-title']
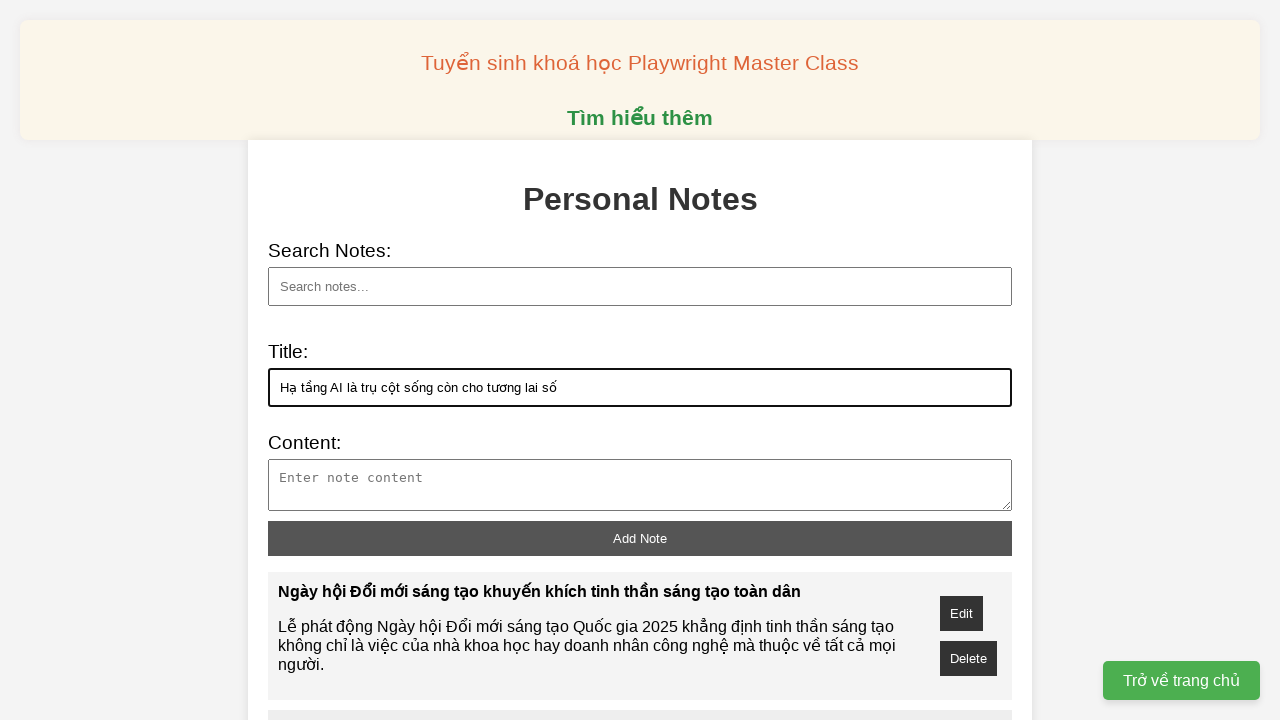

Filled note content for title: Hạ tầng AI là trụ cột sống còn cho tương lai số on xpath=//textarea[@id='note-content']
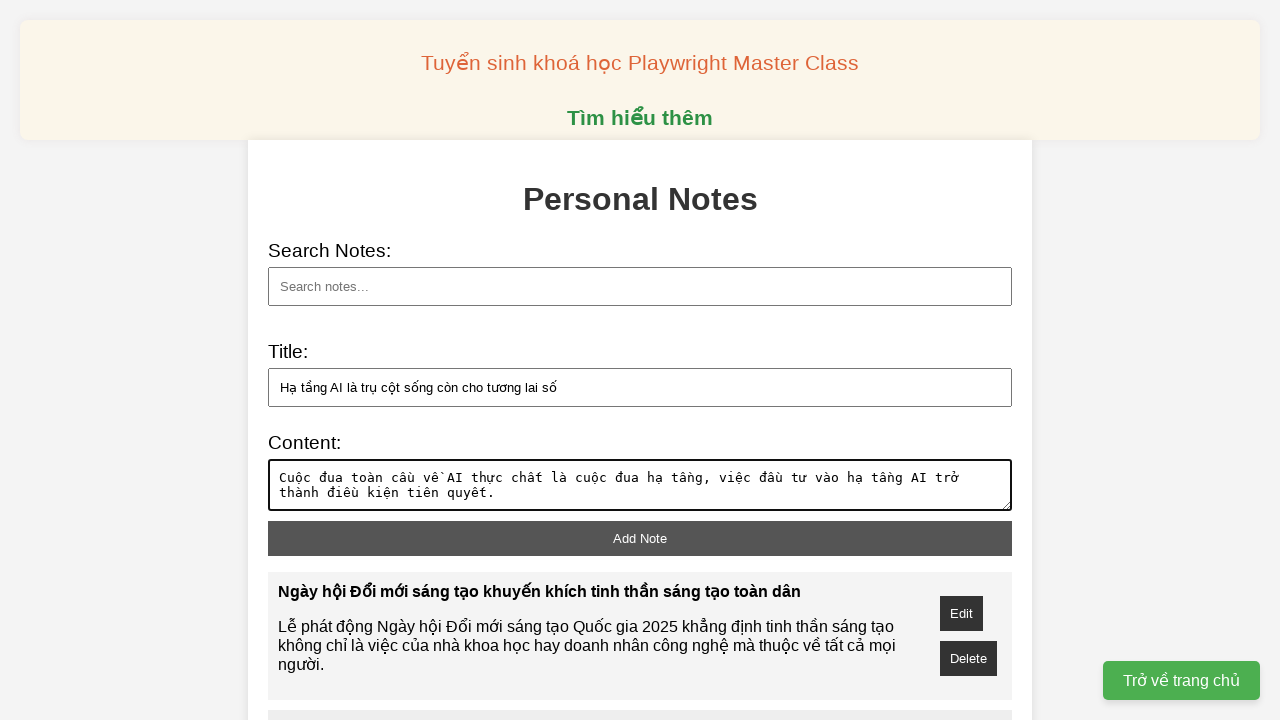

Clicked add note button to save note: Hạ tầng AI là trụ cột sống còn cho tương lai số at (640, 538) on xpath=//button[@id='add-note']
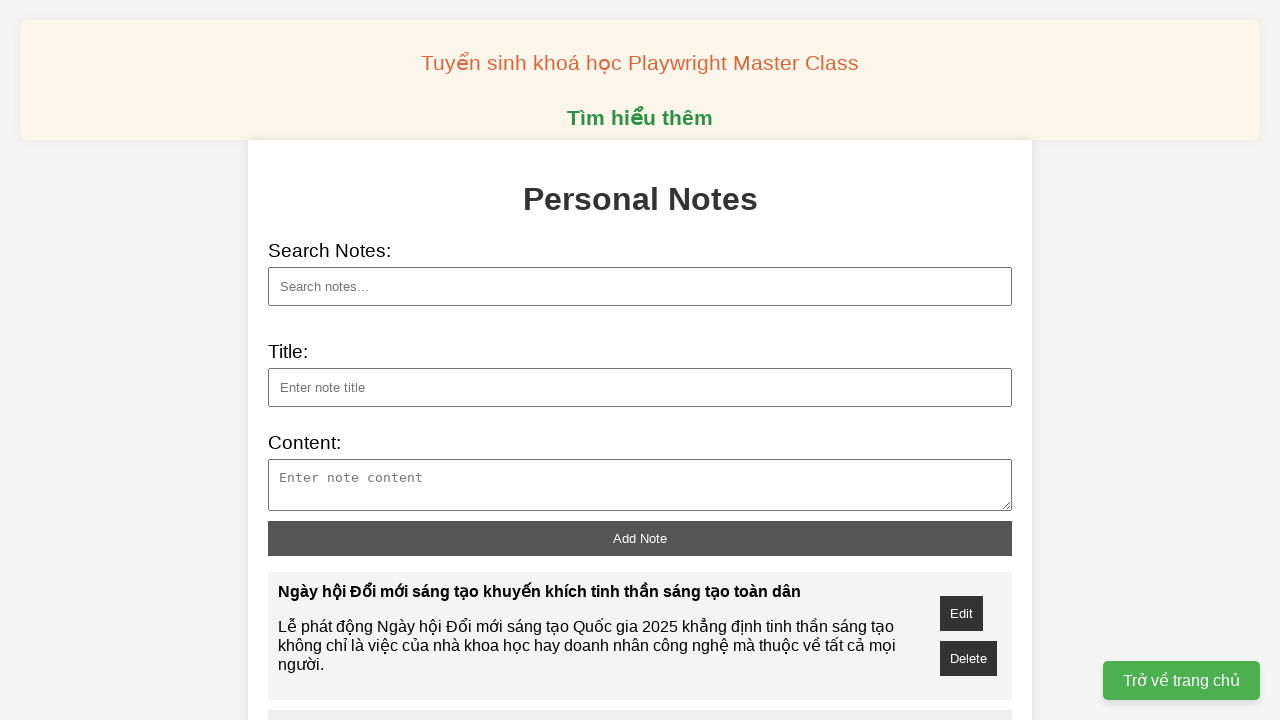

Filled note title: Cách Google AI thay đổi công việc giới văn phòng on xpath=//input[@id='note-title']
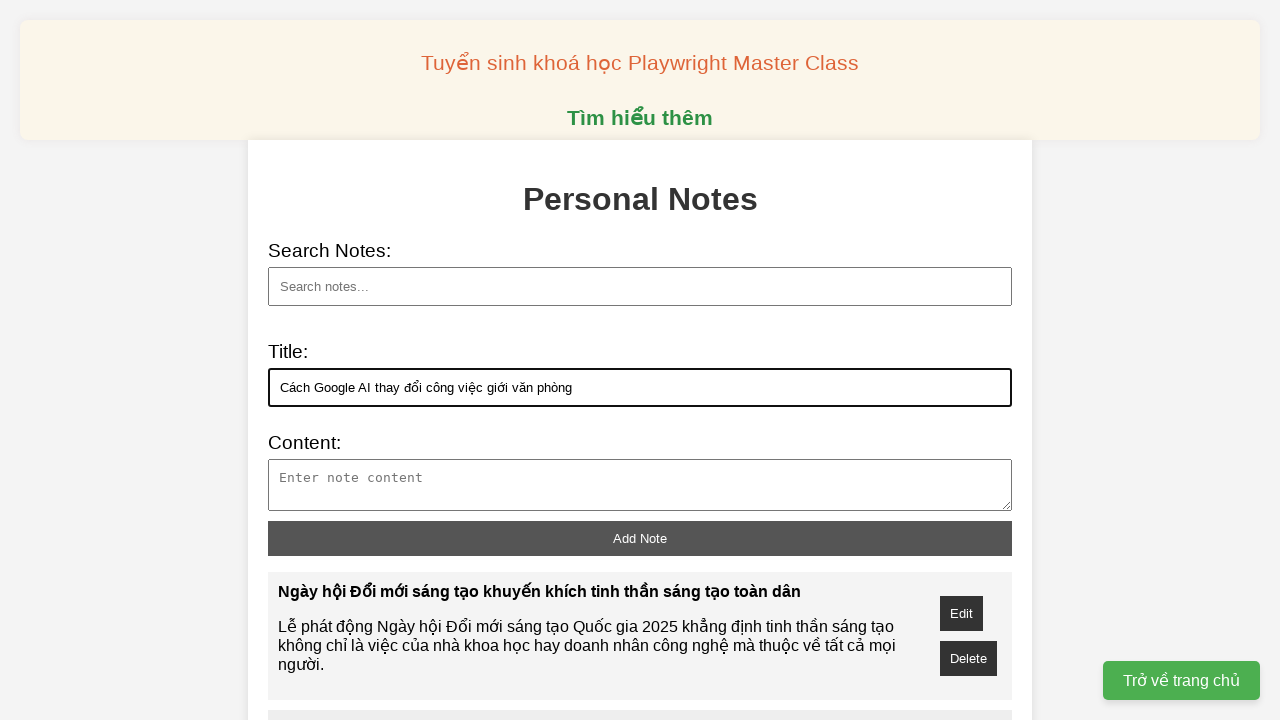

Filled note content for title: Cách Google AI thay đổi công việc giới văn phòng on xpath=//textarea[@id='note-content']
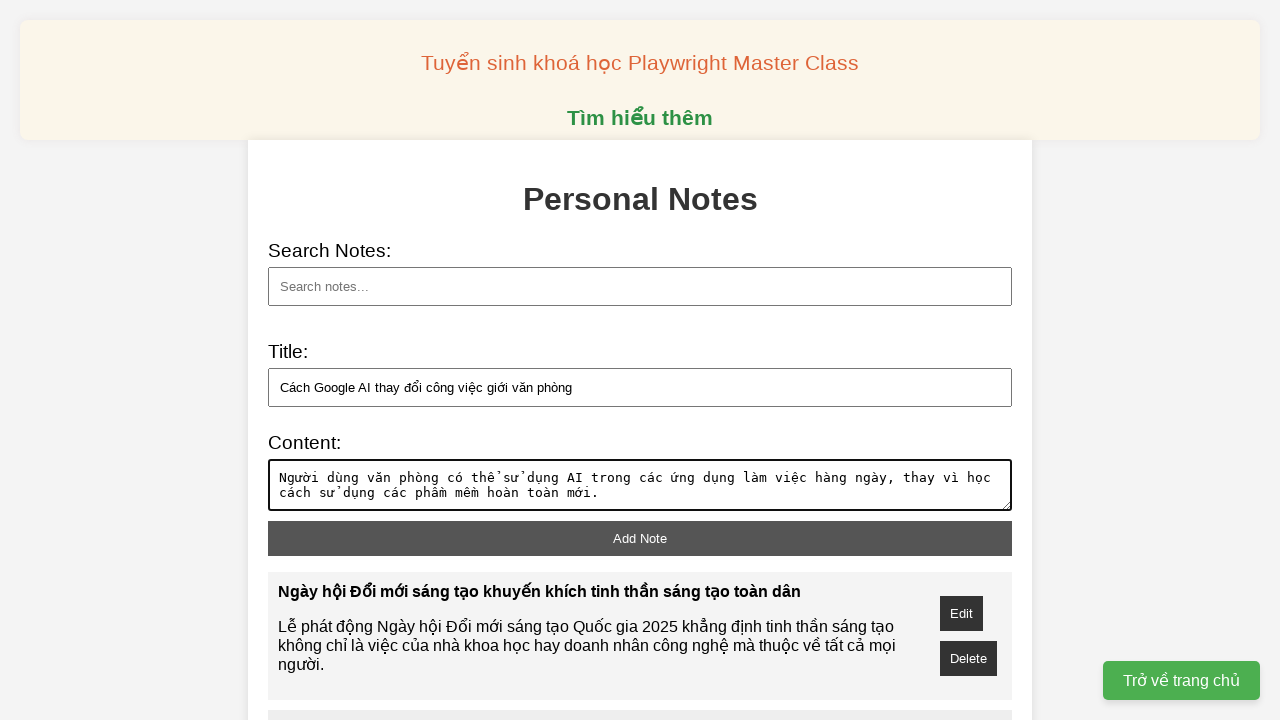

Clicked add note button to save note: Cách Google AI thay đổi công việc giới văn phòng at (640, 538) on xpath=//button[@id='add-note']
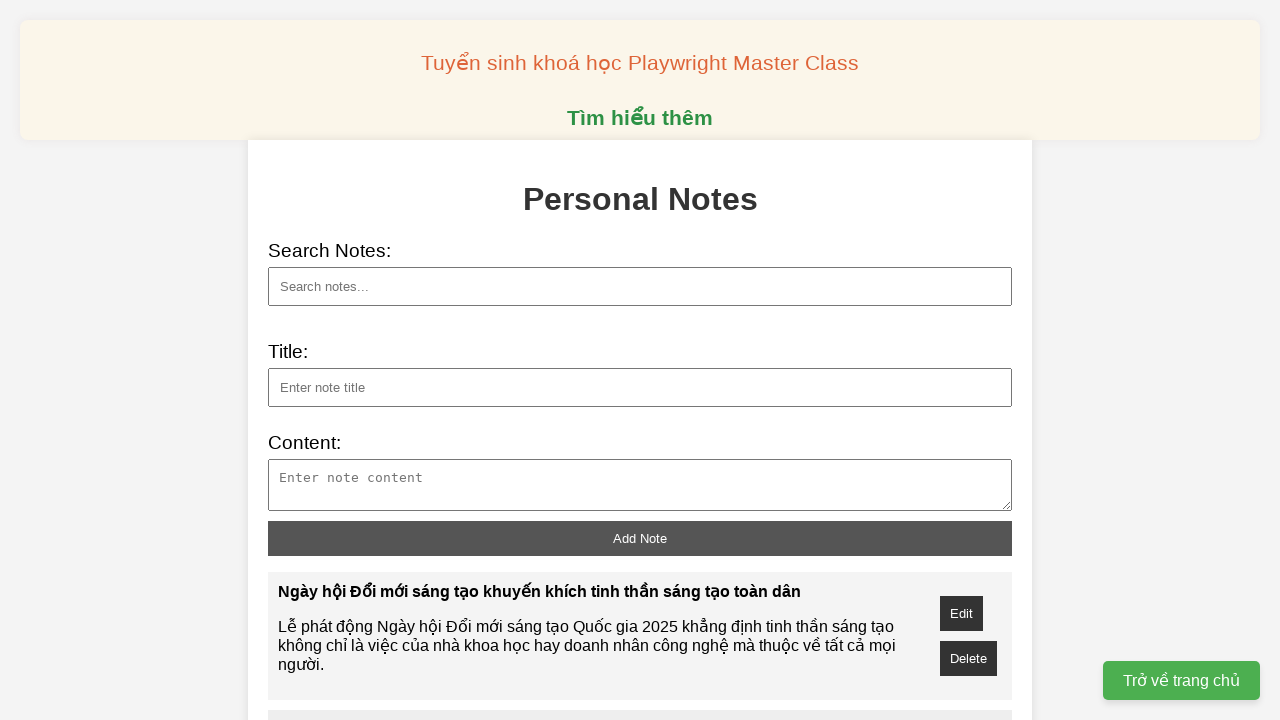

Filled note title: Hàn Quốc chạy đua khôi phục 647 dịch vụ công trực tuyến on xpath=//input[@id='note-title']
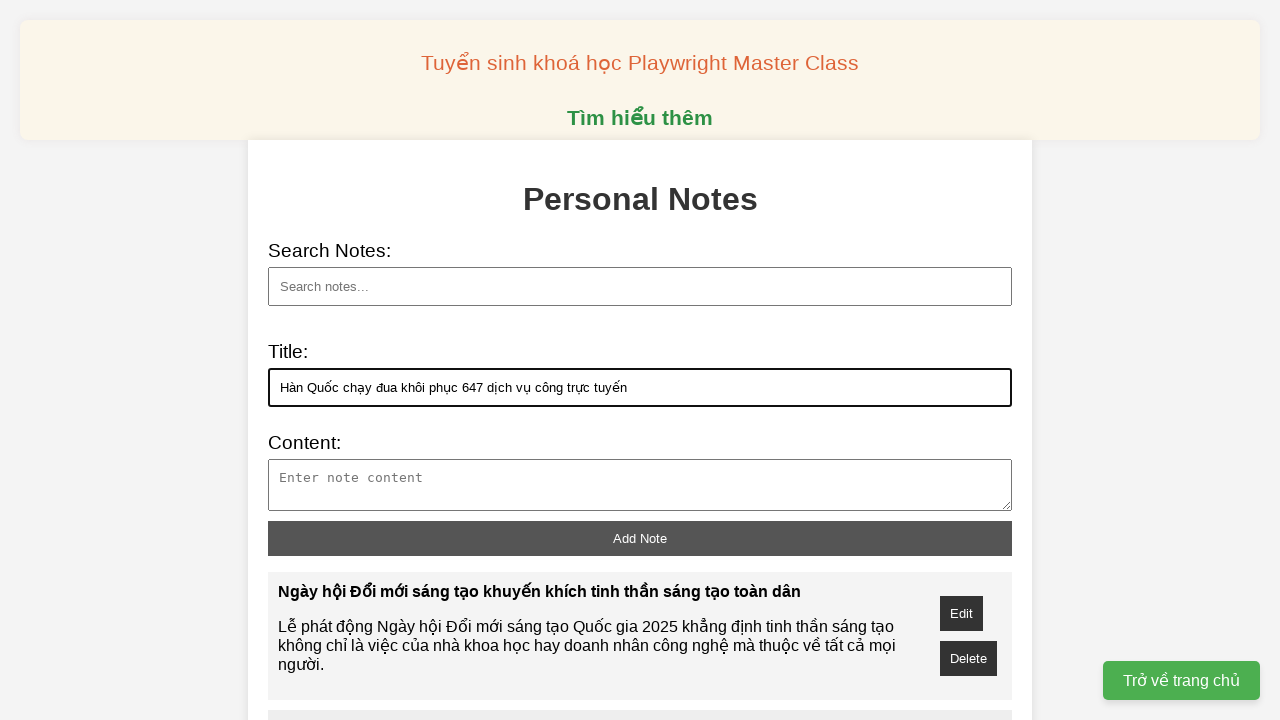

Filled note content for title: Hàn Quốc chạy đua khôi phục 647 dịch vụ công trực tuyến on xpath=//textarea[@id='note-content']
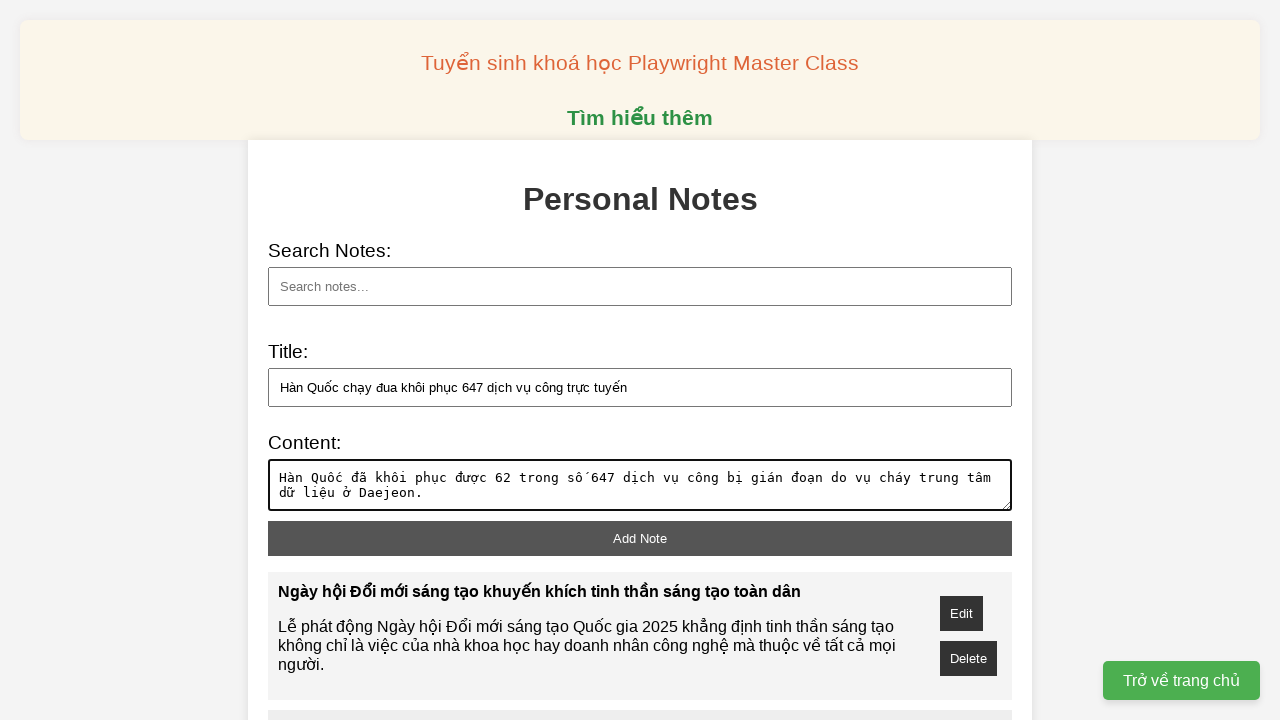

Clicked add note button to save note: Hàn Quốc chạy đua khôi phục 647 dịch vụ công trực tuyến at (640, 538) on xpath=//button[@id='add-note']
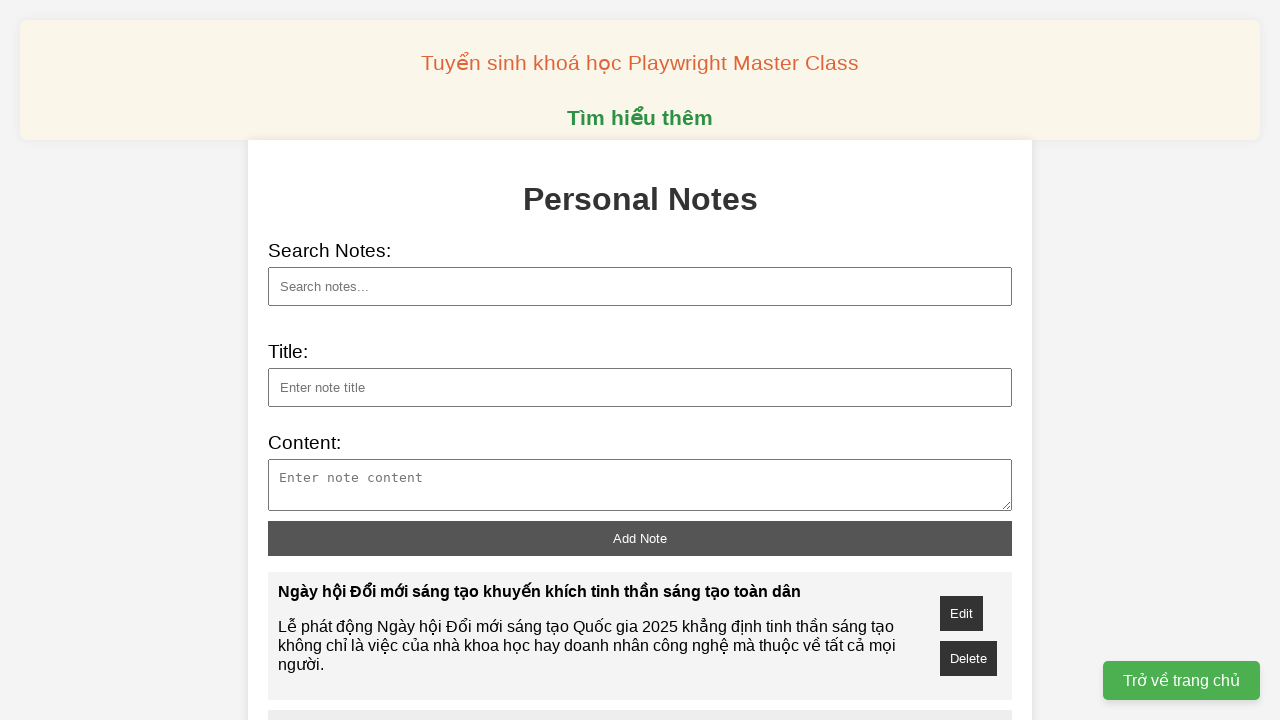

Filled note title: Ra mắt phân khu đầu tiên tại Vinhomes Green Paradise Cần Giờ on xpath=//input[@id='note-title']
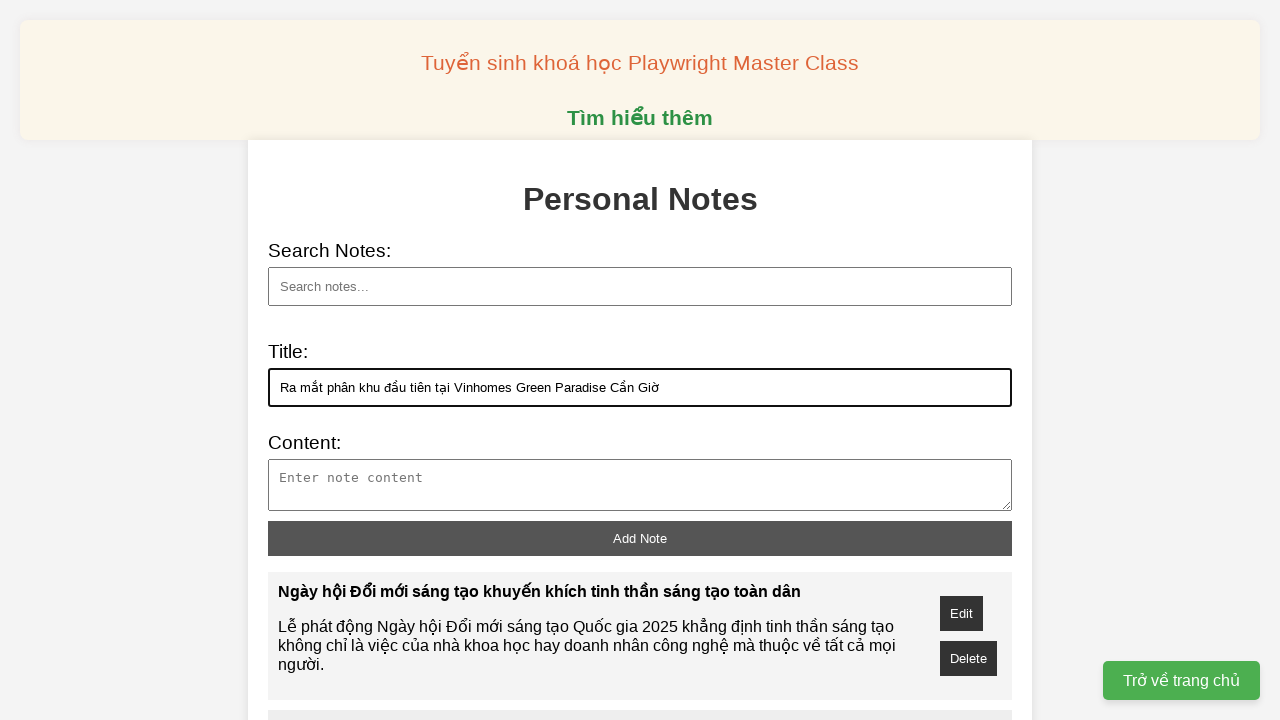

Filled note content for title: Ra mắt phân khu đầu tiên tại Vinhomes Green Paradise Cần Giờ on xpath=//textarea[@id='note-content']
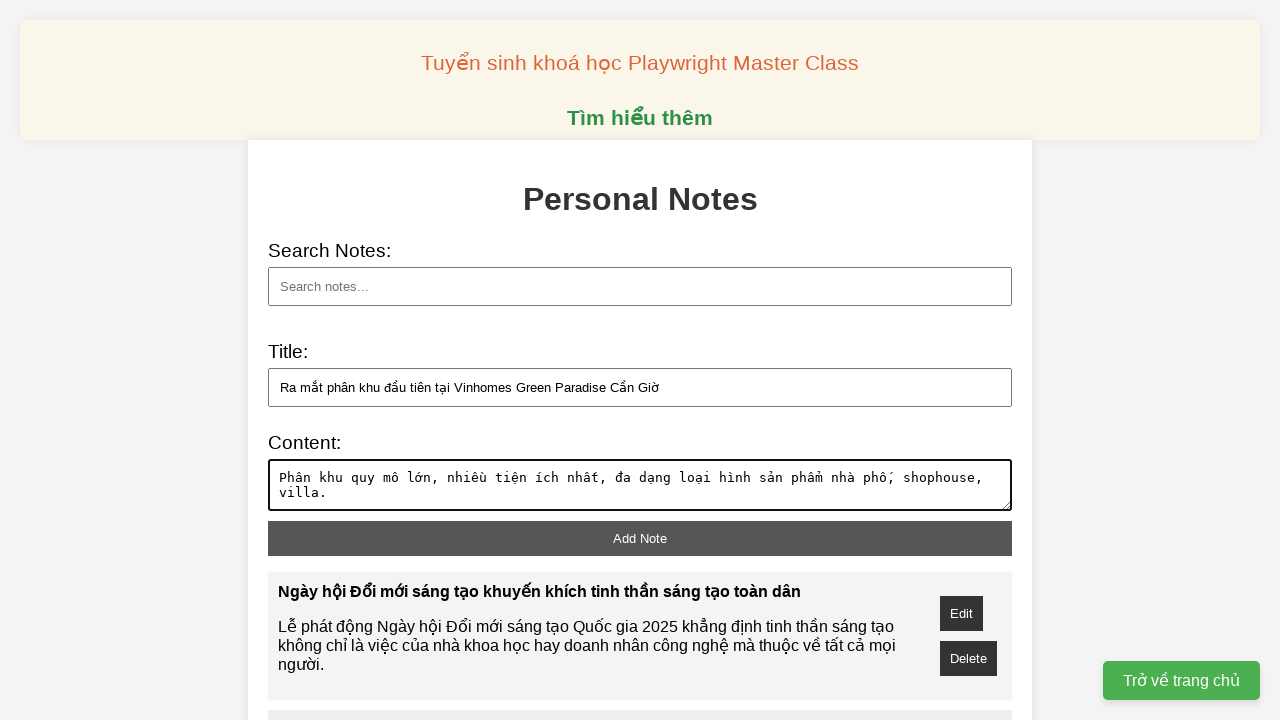

Clicked add note button to save note: Ra mắt phân khu đầu tiên tại Vinhomes Green Paradise Cần Giờ at (640, 538) on xpath=//button[@id='add-note']
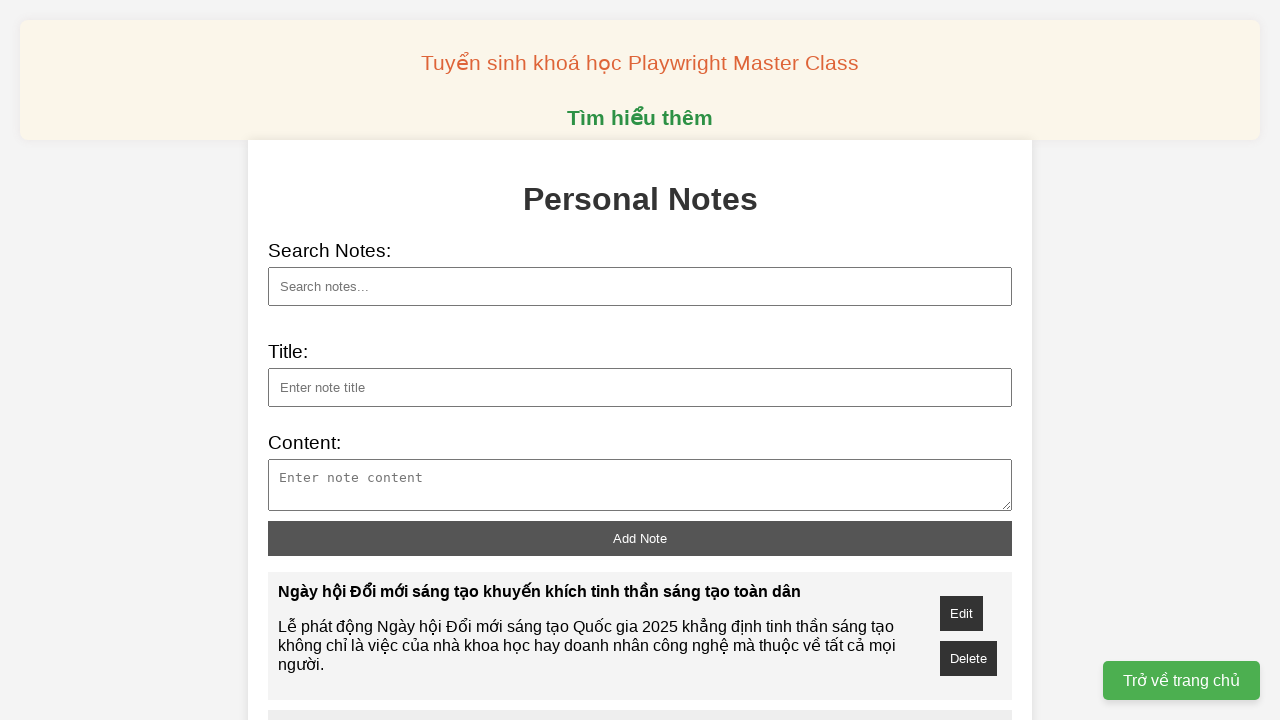

Filled note title: Nên đưa AI vào tiểu học nhưng cần lộ trình thận trọng on xpath=//input[@id='note-title']
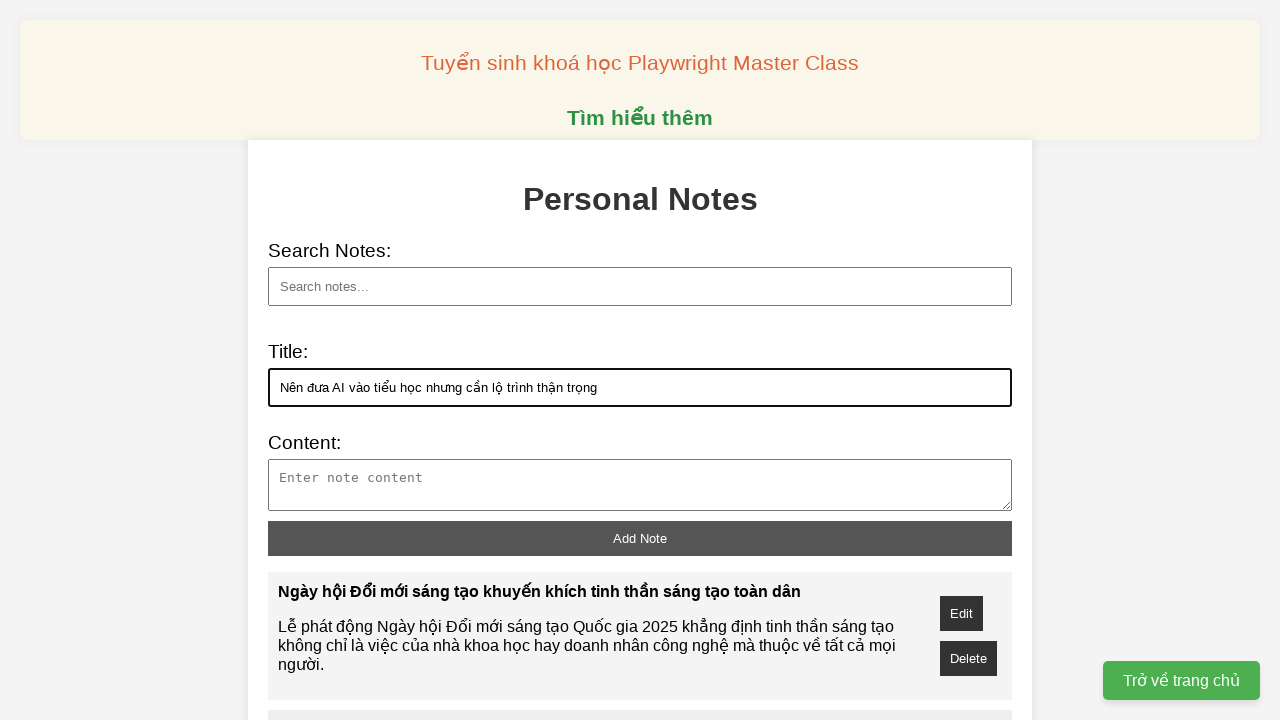

Filled note content for title: Nên đưa AI vào tiểu học nhưng cần lộ trình thận trọng on xpath=//textarea[@id='note-content']
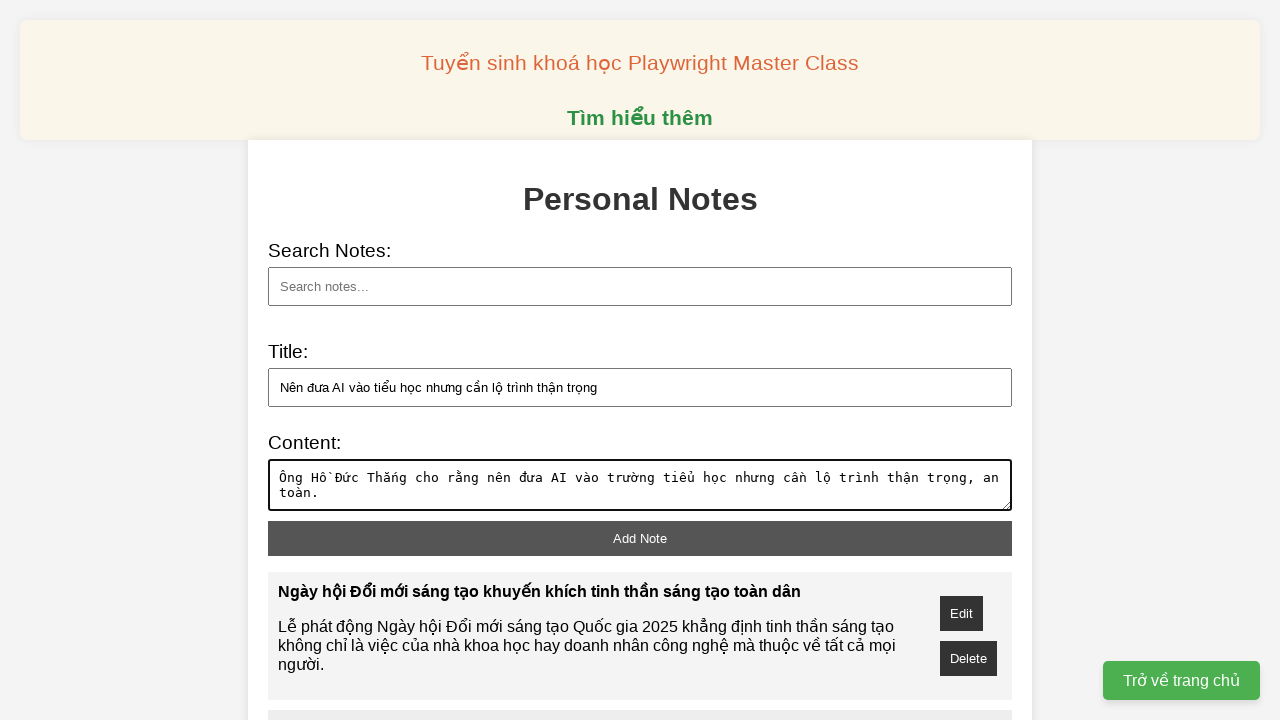

Clicked add note button to save note: Nên đưa AI vào tiểu học nhưng cần lộ trình thận trọng at (640, 538) on xpath=//button[@id='add-note']
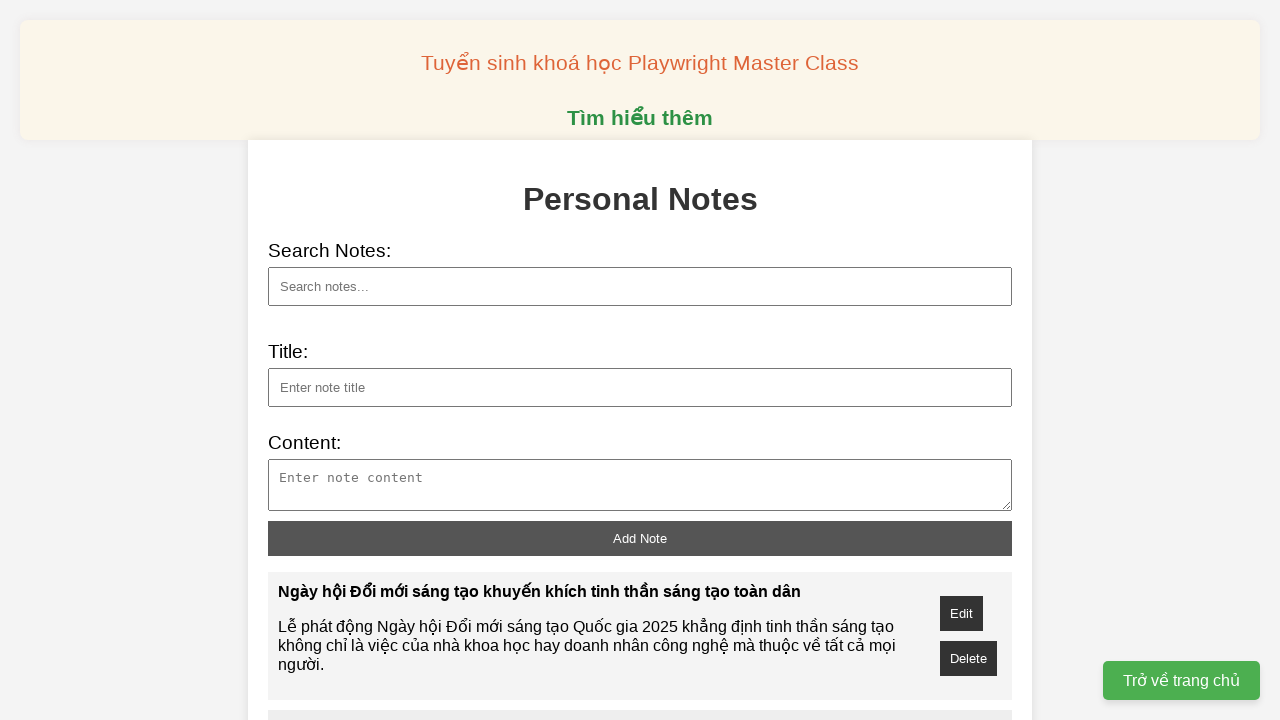

Filled note title: Hành trình tiến tới 6G của Việt Nam on xpath=//input[@id='note-title']
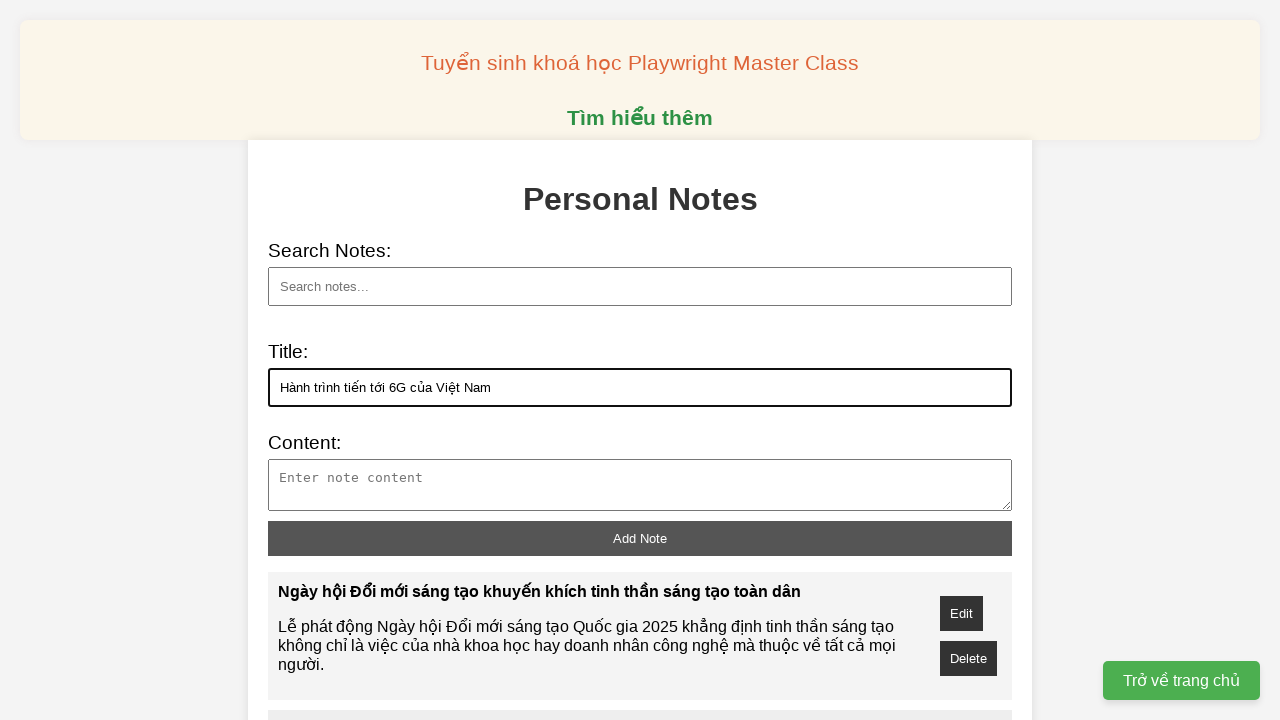

Filled note content for title: Hành trình tiến tới 6G của Việt Nam on xpath=//textarea[@id='note-content']
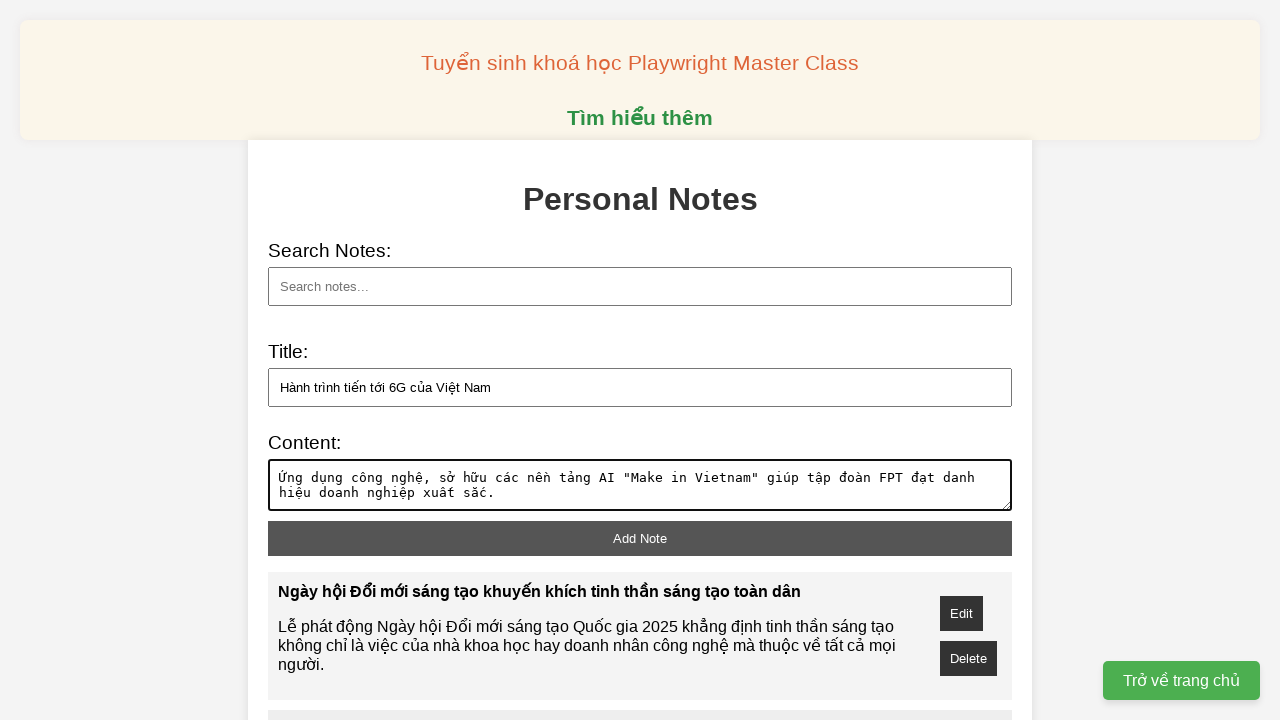

Clicked add note button to save note: Hành trình tiến tới 6G của Việt Nam at (640, 538) on xpath=//button[@id='add-note']
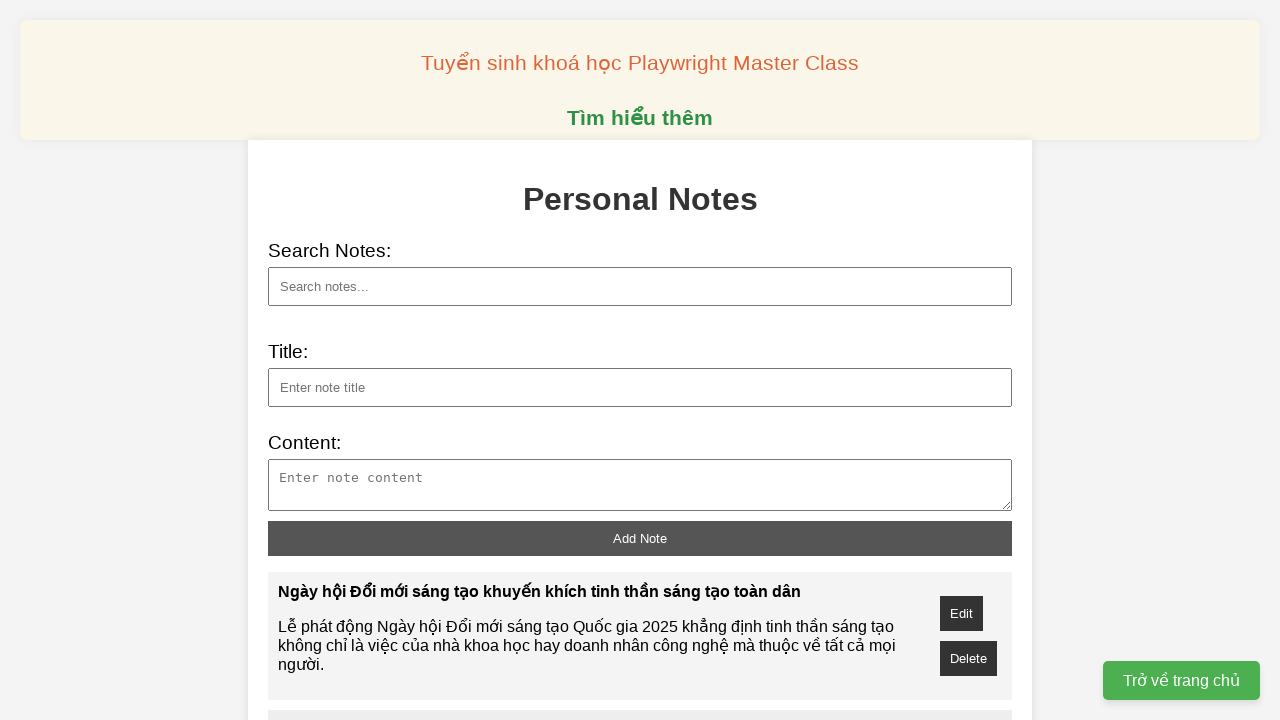

Filled search field with note title: Nền tảng OBranding kết nối doanh nghiệp Việt với thế giới on xpath=//input[@id='search']
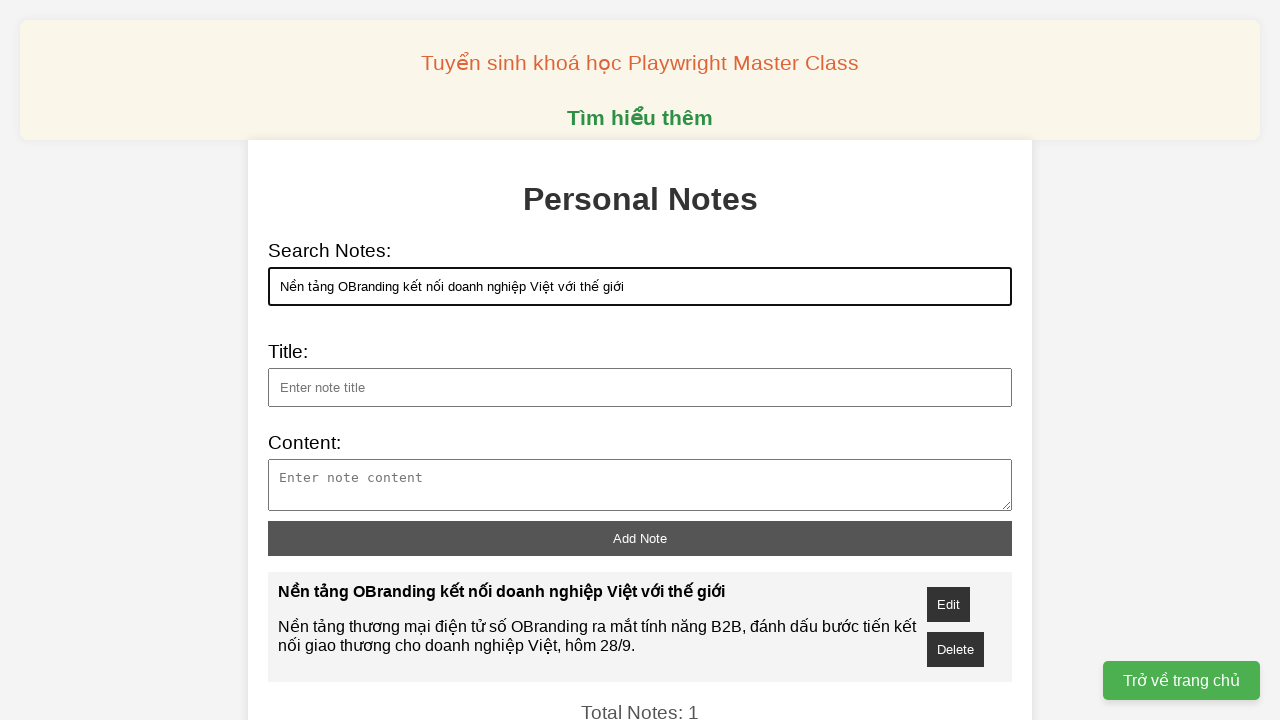

Verified that note with title 'Nền tảng OBranding kết nối doanh nghiệp Việt với thế giới' appears in search results
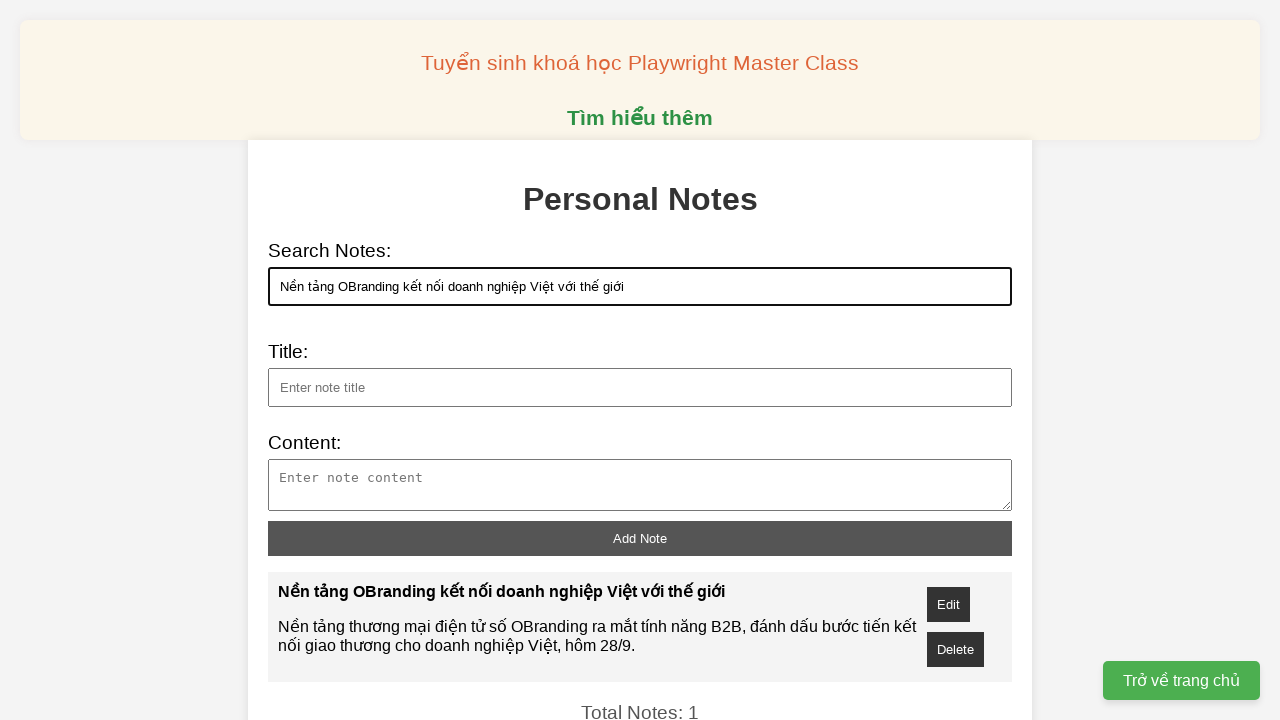

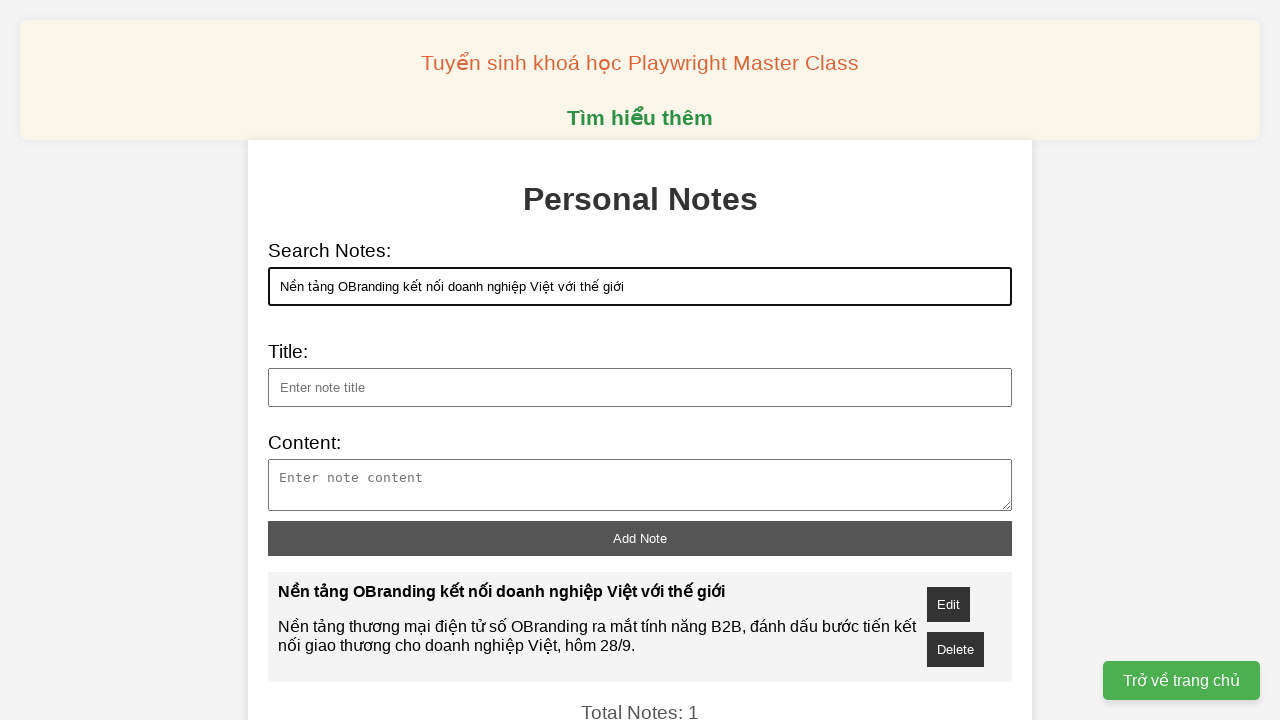